Navigates to a GeeksforGeeks quiz page, scrolls through the content to load all questions, and interacts with quiz questions by clicking on answer choices to reveal the correct answers.

Starting URL: https://www.geeksforgeeks.org/quizzes/top-mcqs-on-minimum-spanning-tree-mst-in-graphs-with-answers/

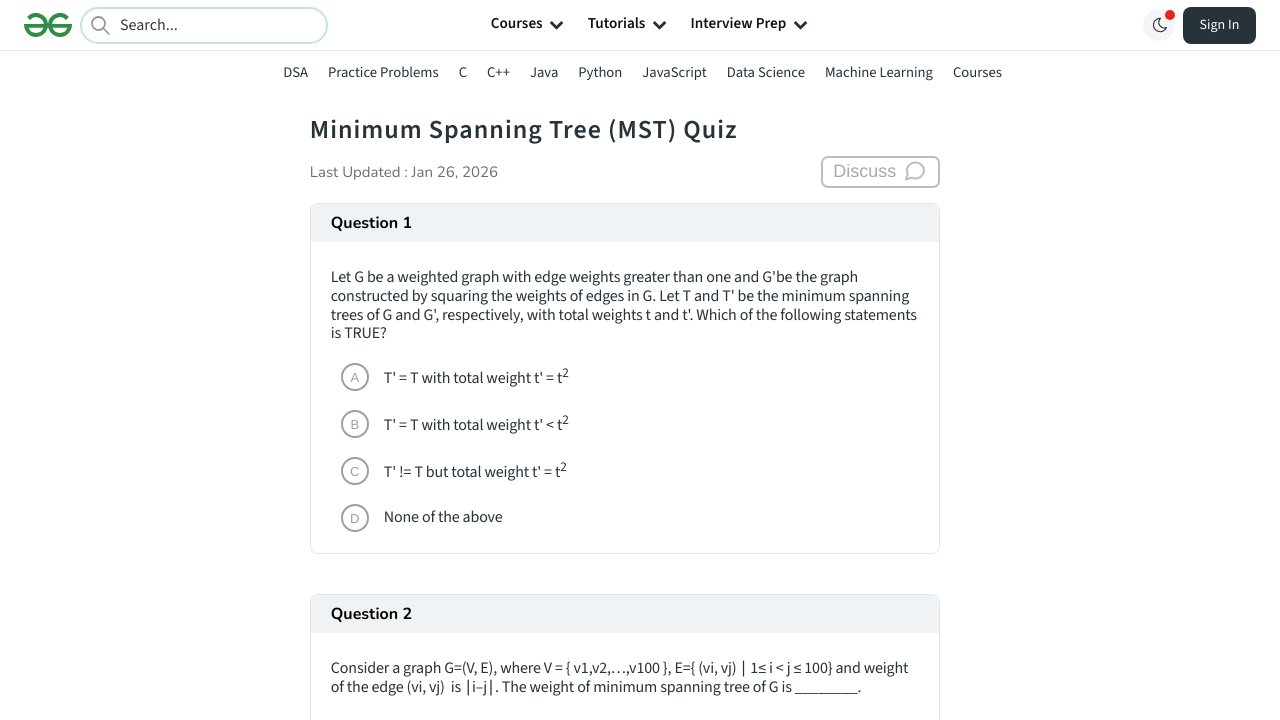

Scrolled to bottom of page to load quiz content
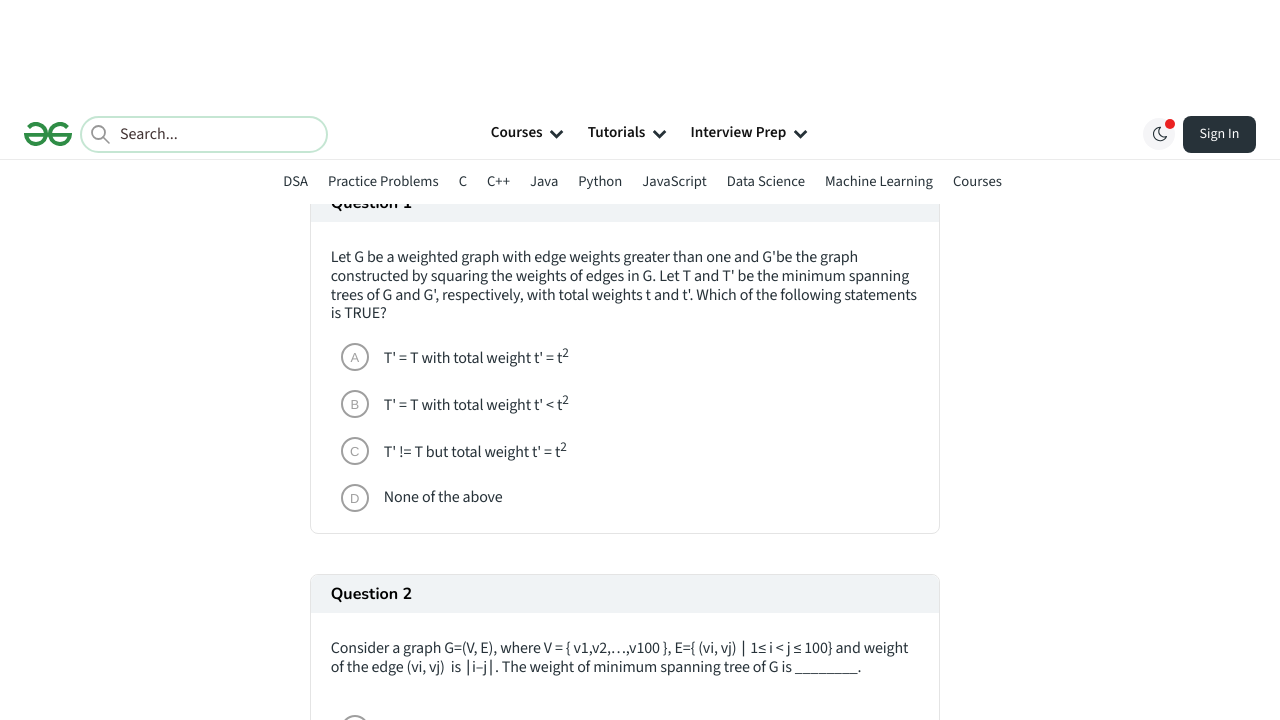

Waited 1 second for content to load
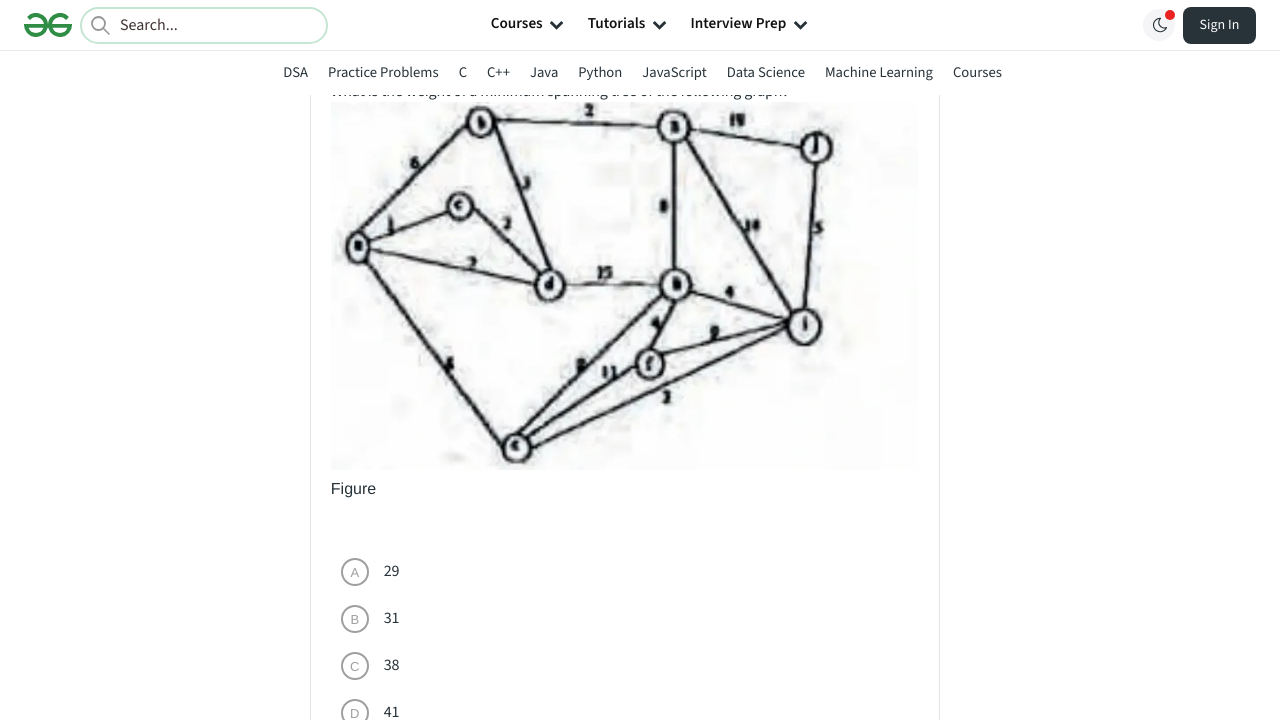

Scrolled back to top of page
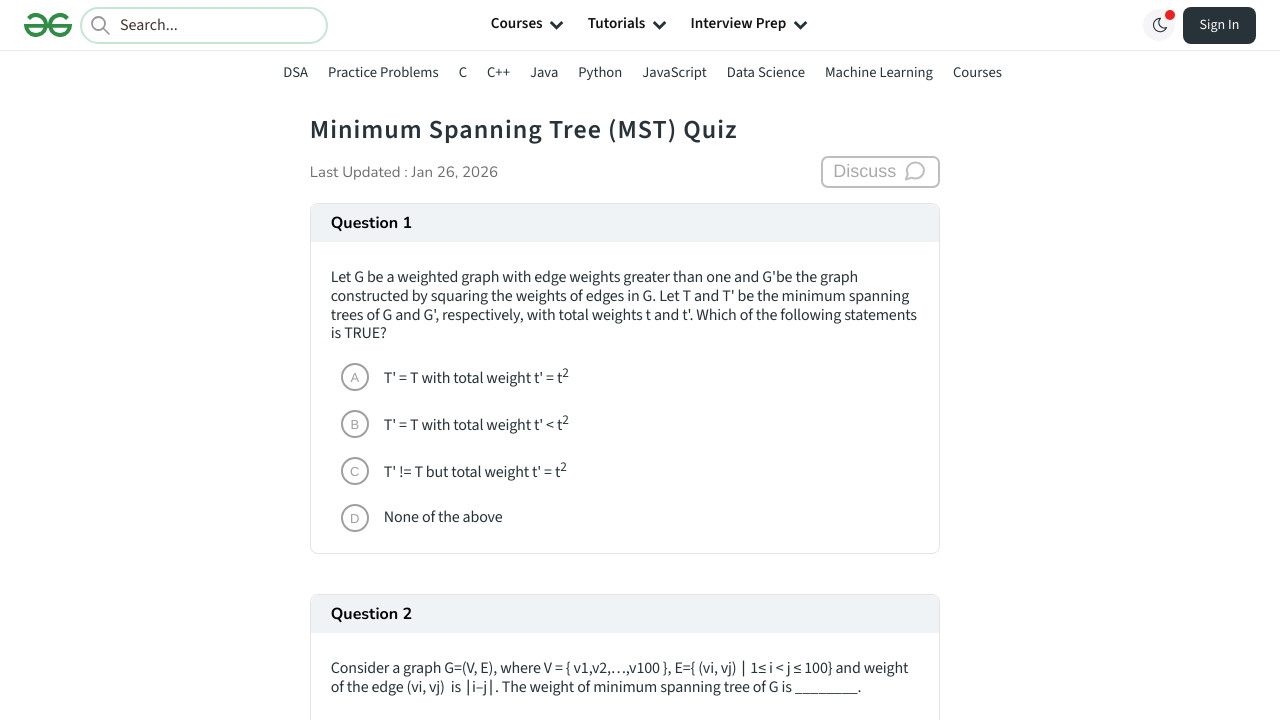

Waited 3 seconds for page to stabilize
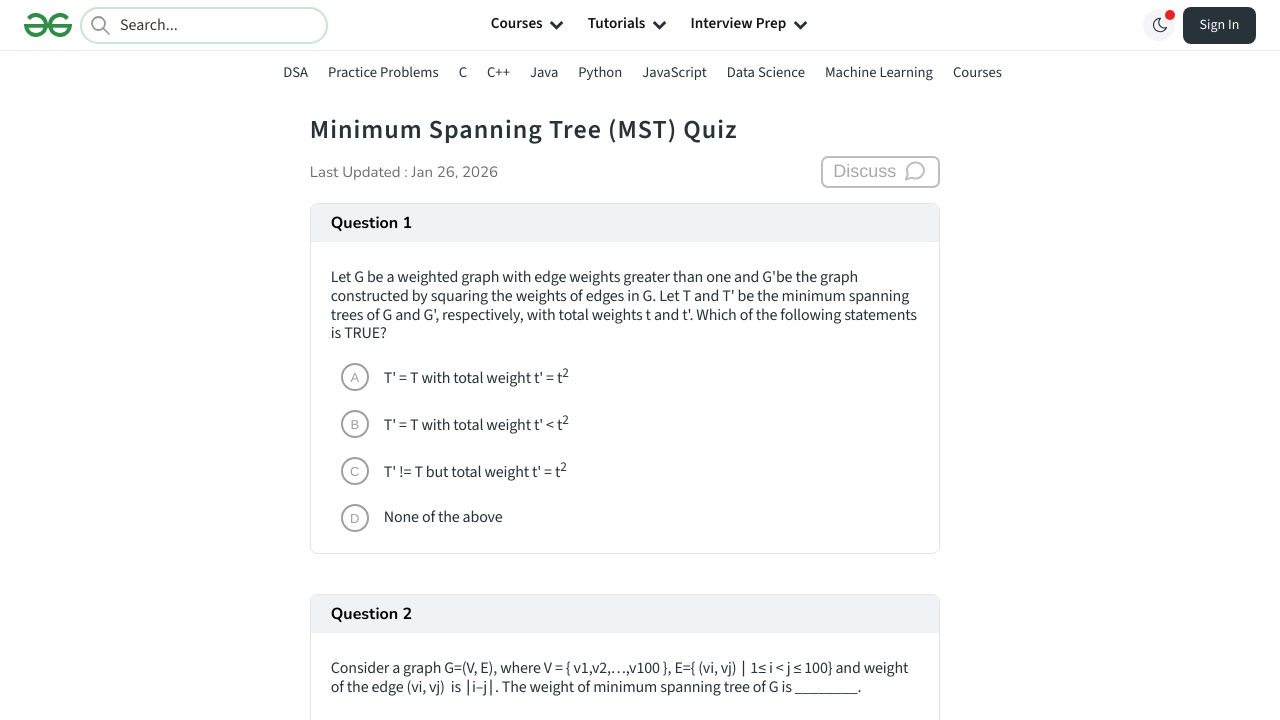

Scrolled to bottom again for full content load
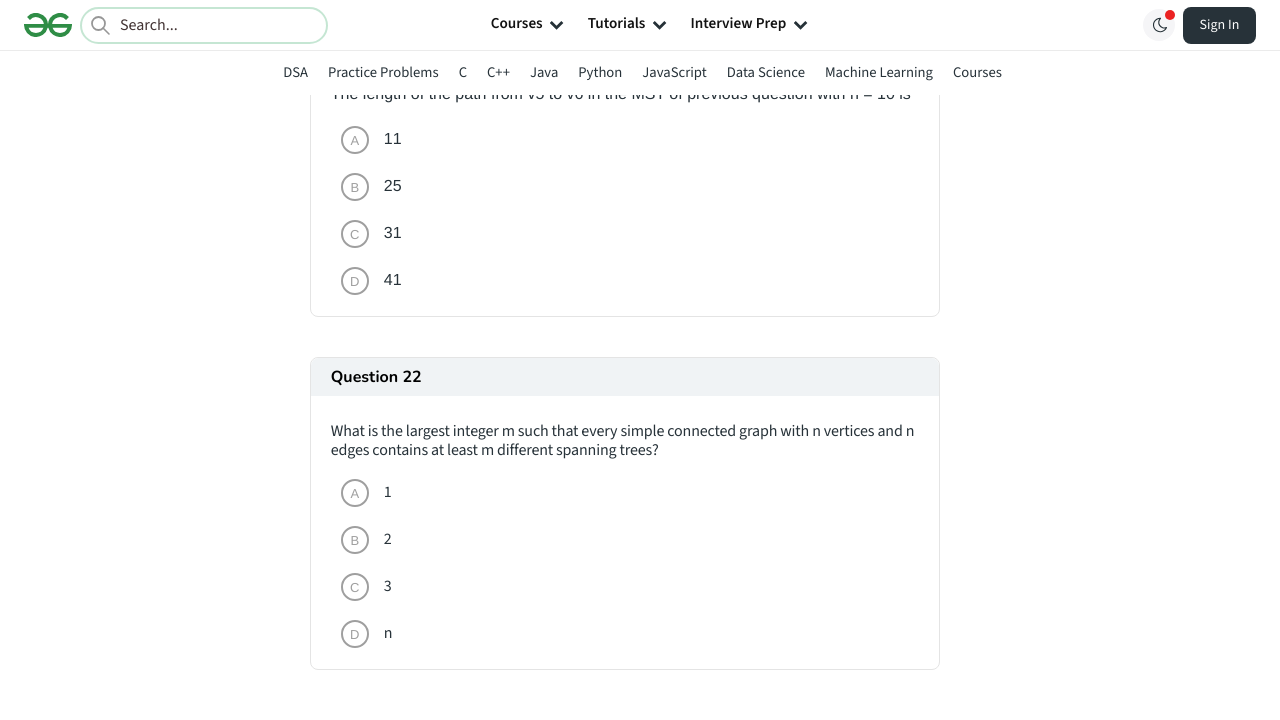

Waited 1 second for additional content to load
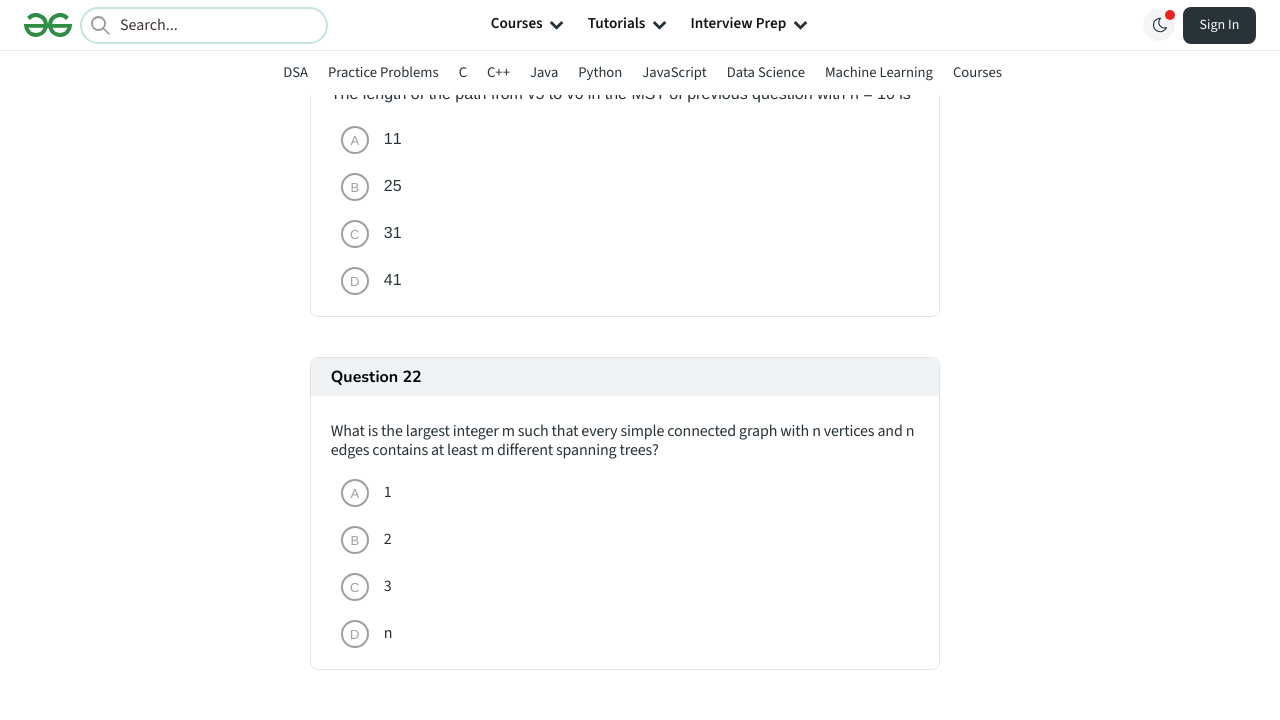

Scrolled back to top after second scroll cycle
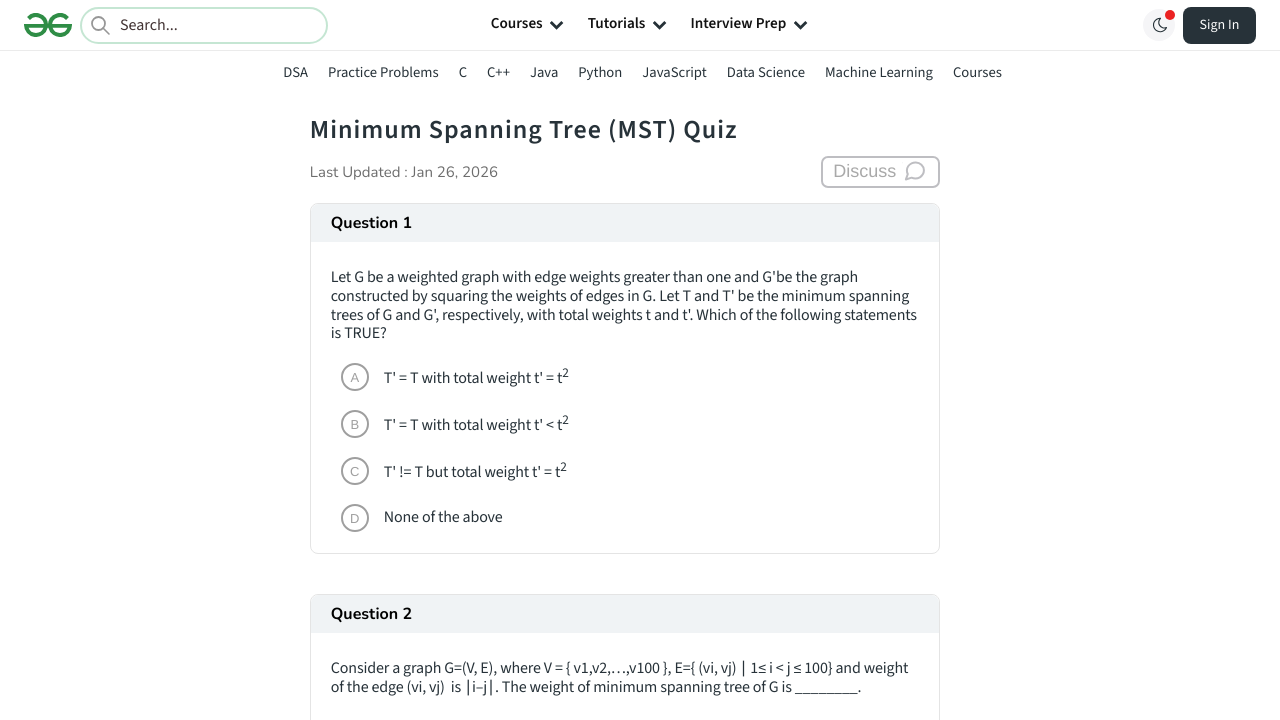

Waited 3 seconds for final page stabilization
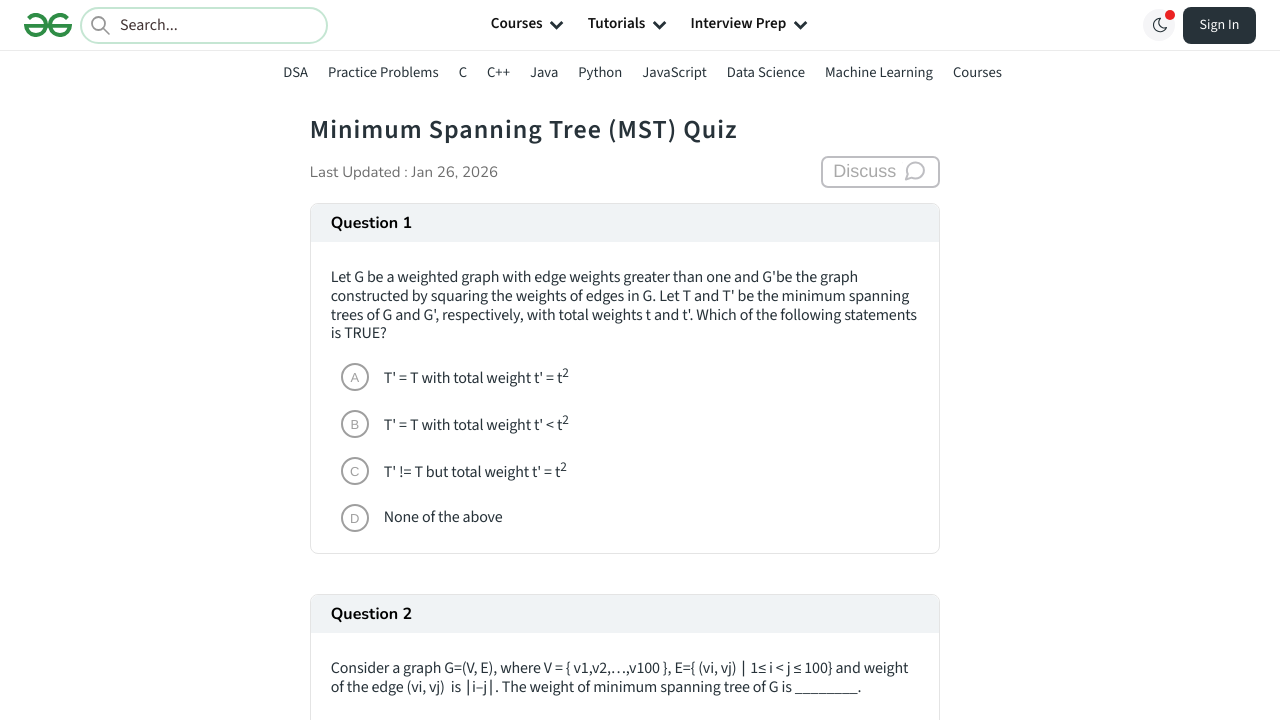

Quiz question blocks loaded and visible
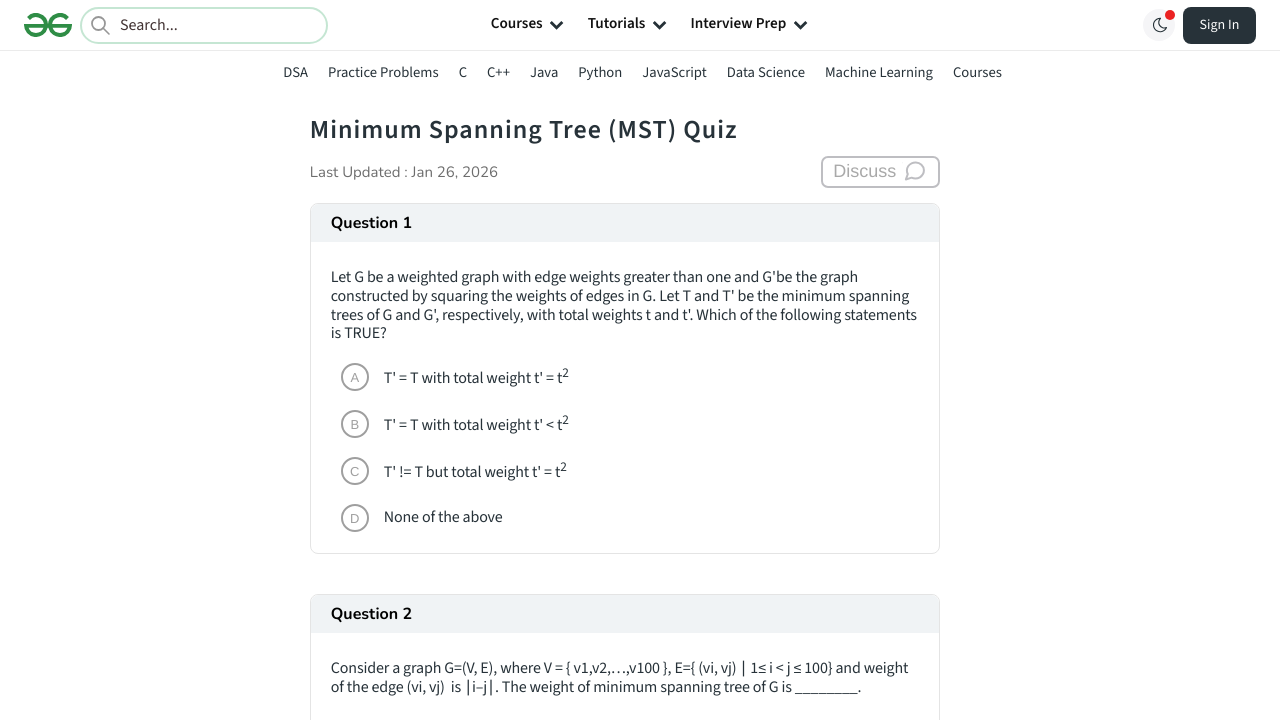

Found 22 quiz question blocks
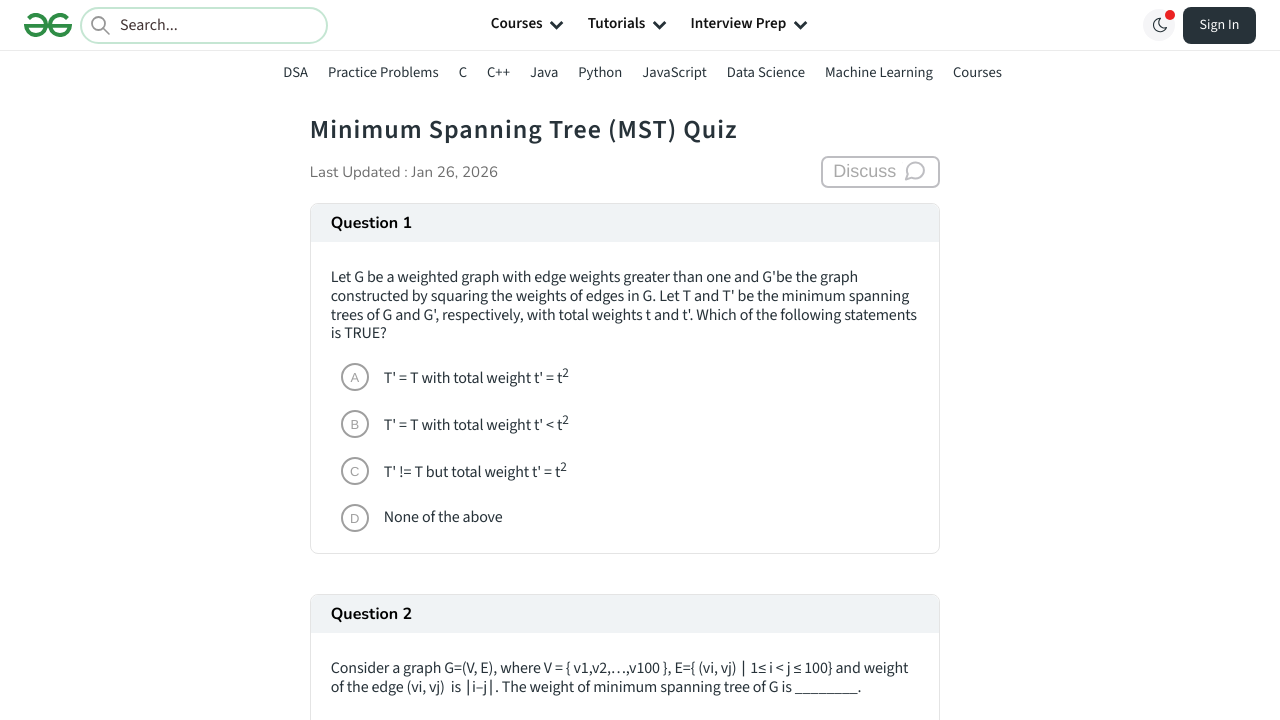

Scrolled question 1 first answer choice into view
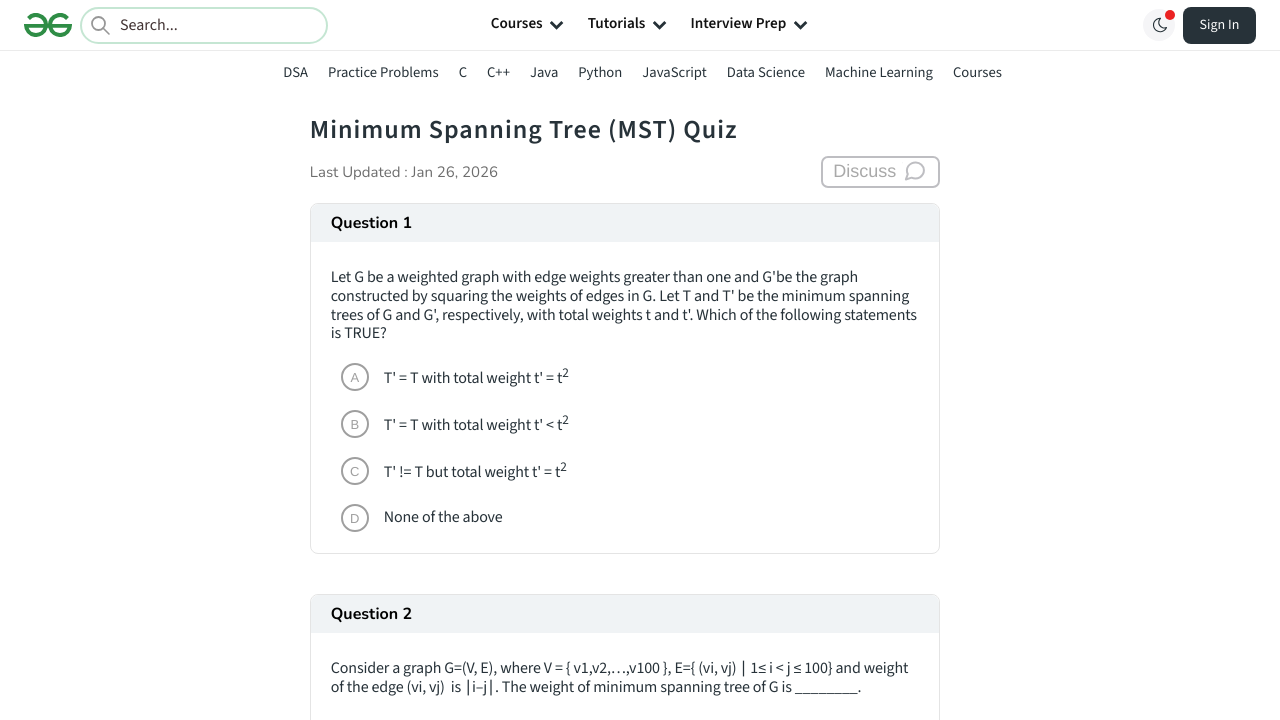

Waited 500ms before clicking answer
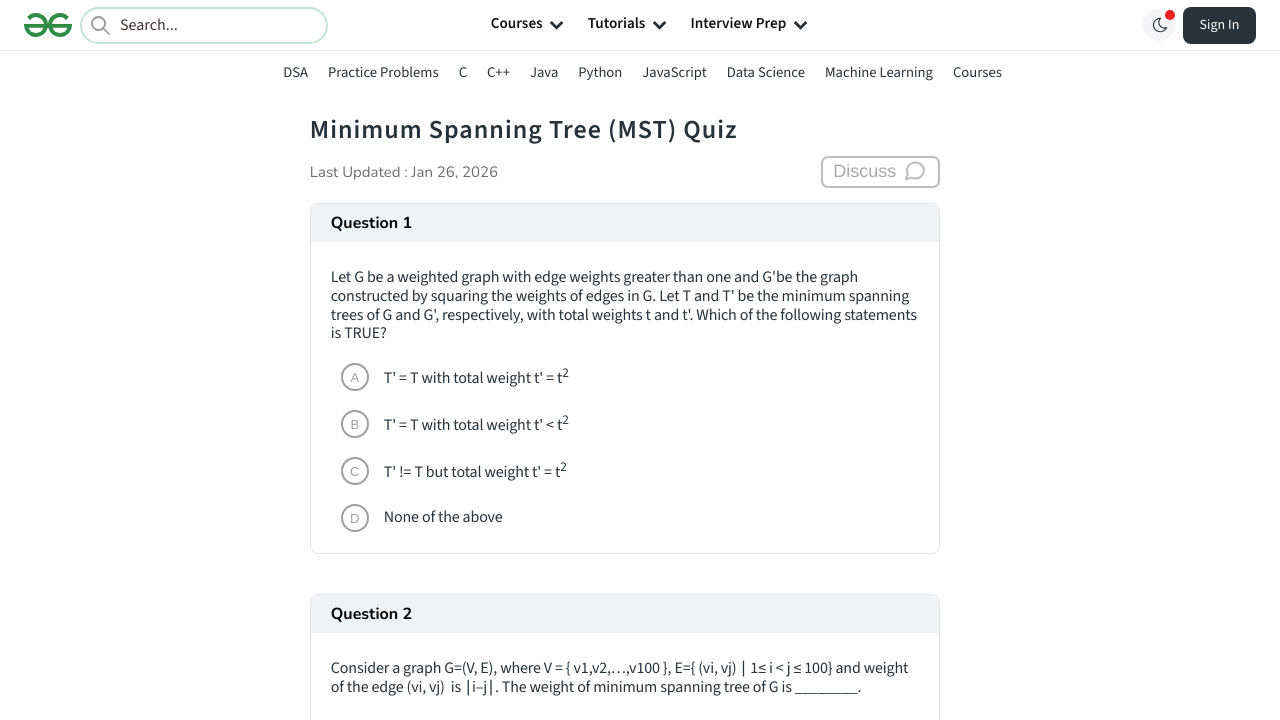

Clicked first answer choice for question 1 to reveal correct answer at (629, 377) on div.QuizQuestionCard_quizCard__9T_0J >> nth=0 >> ul > li >> nth=0
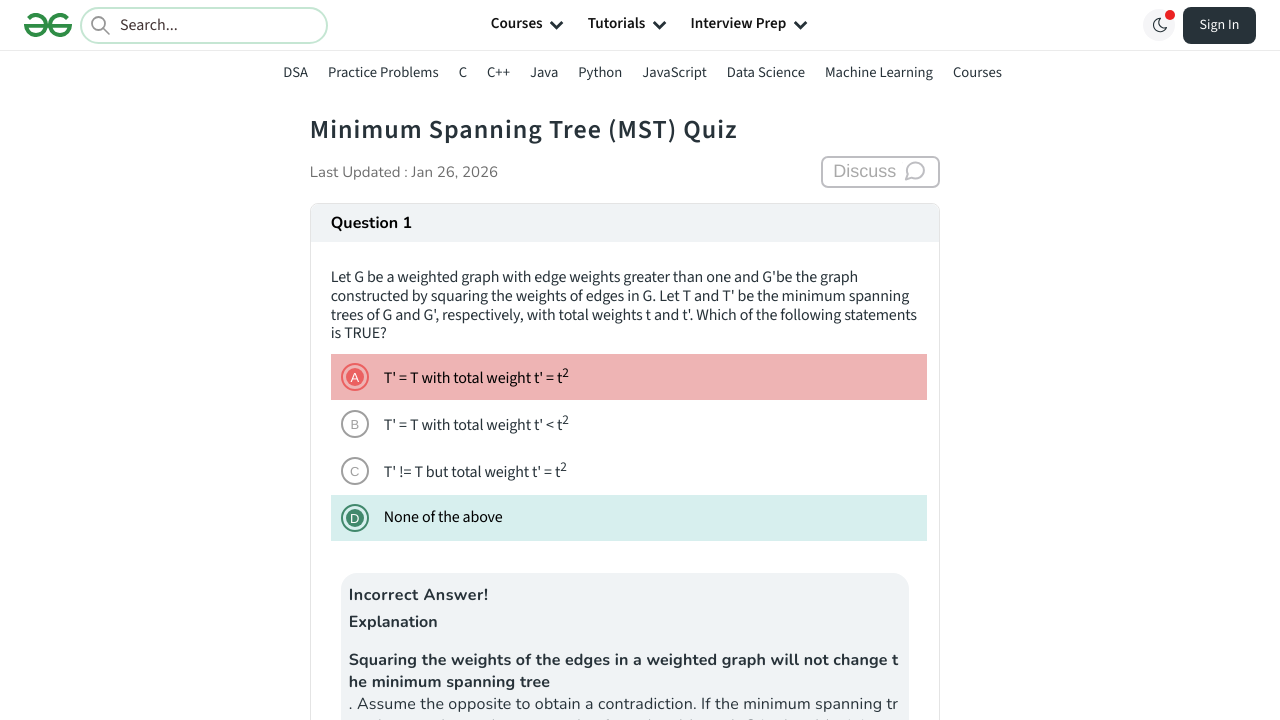

Waited 500ms after clicking answer
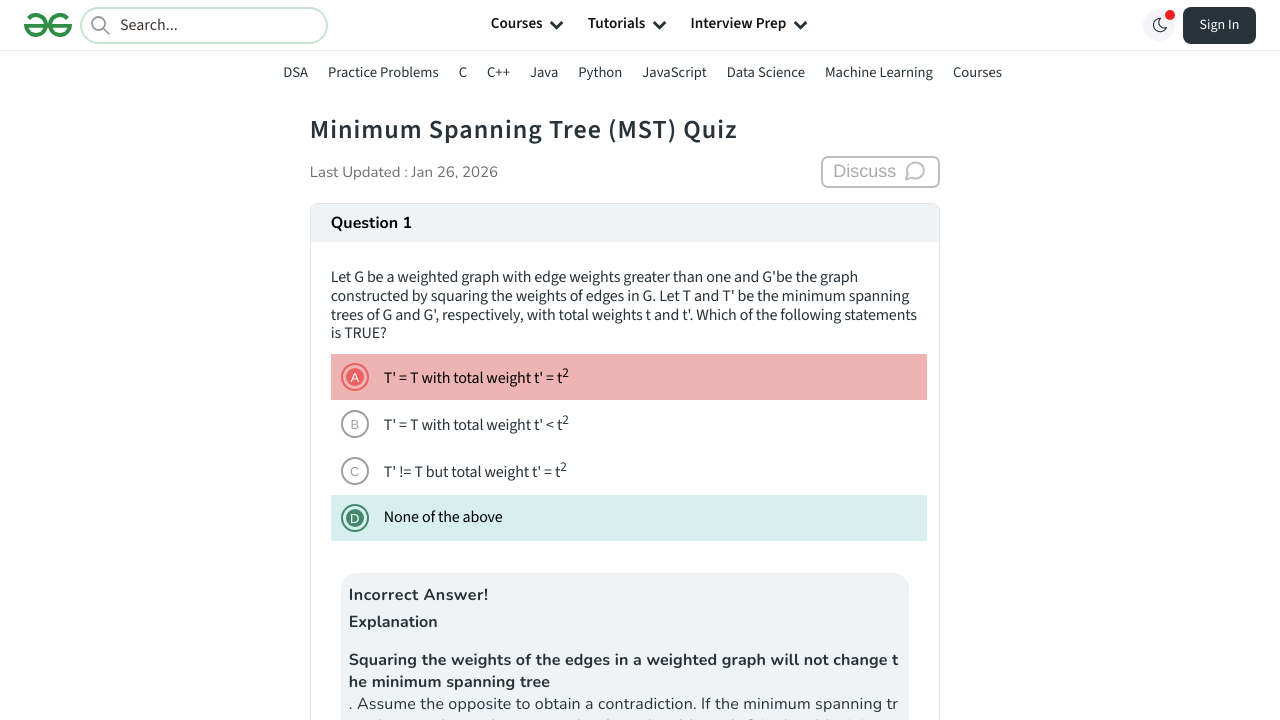

Scrolled question 2 first answer choice into view
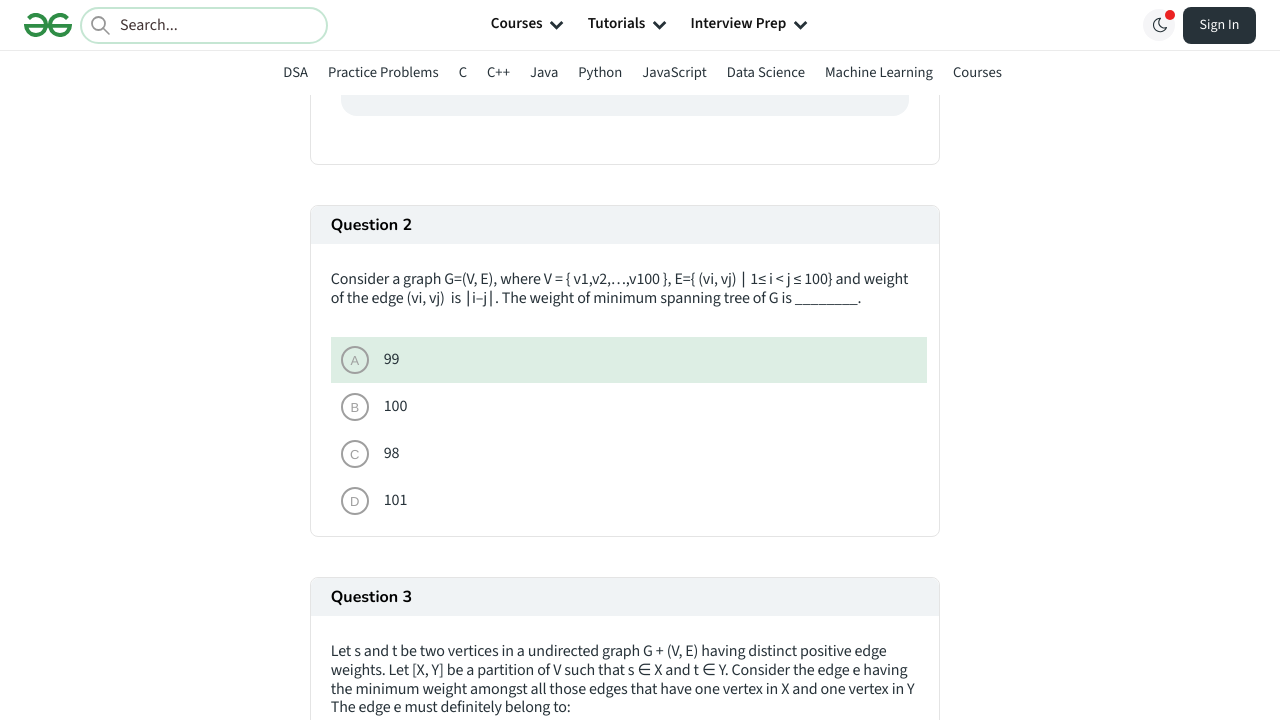

Waited 500ms before clicking answer
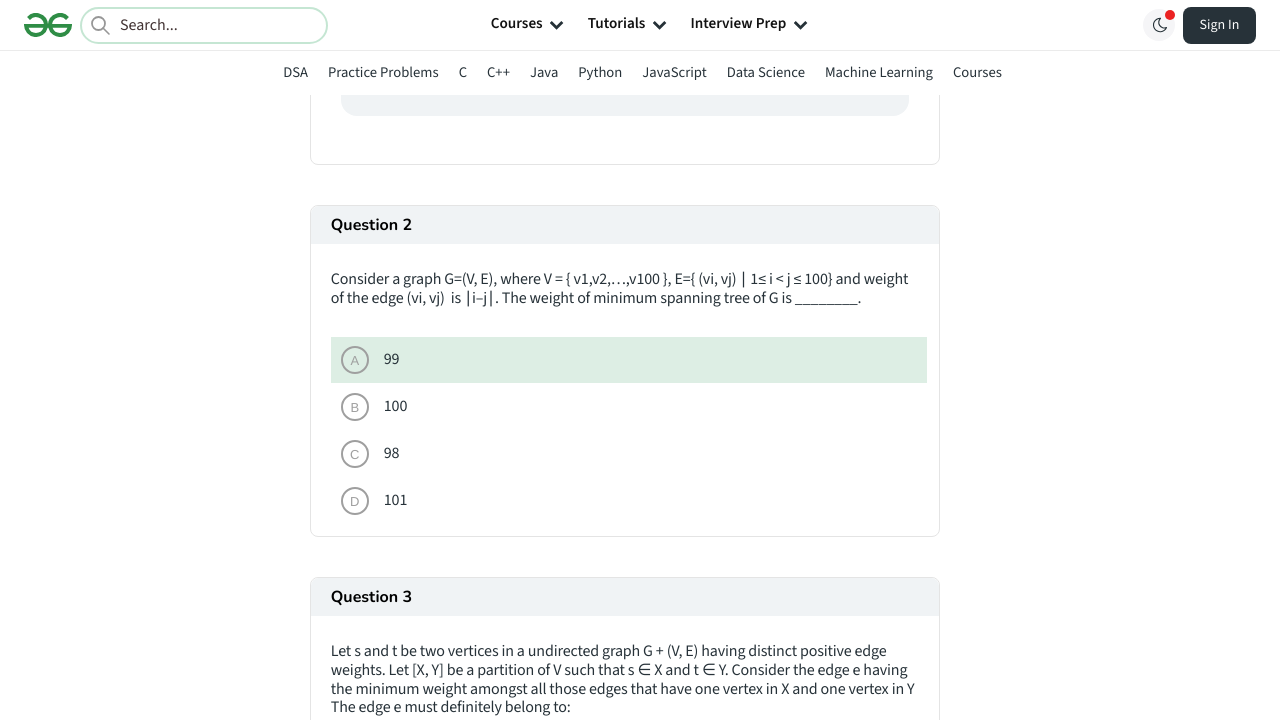

Clicked first answer choice for question 2 to reveal correct answer at (629, 360) on div.QuizQuestionCard_quizCard__9T_0J >> nth=1 >> ul > li >> nth=0
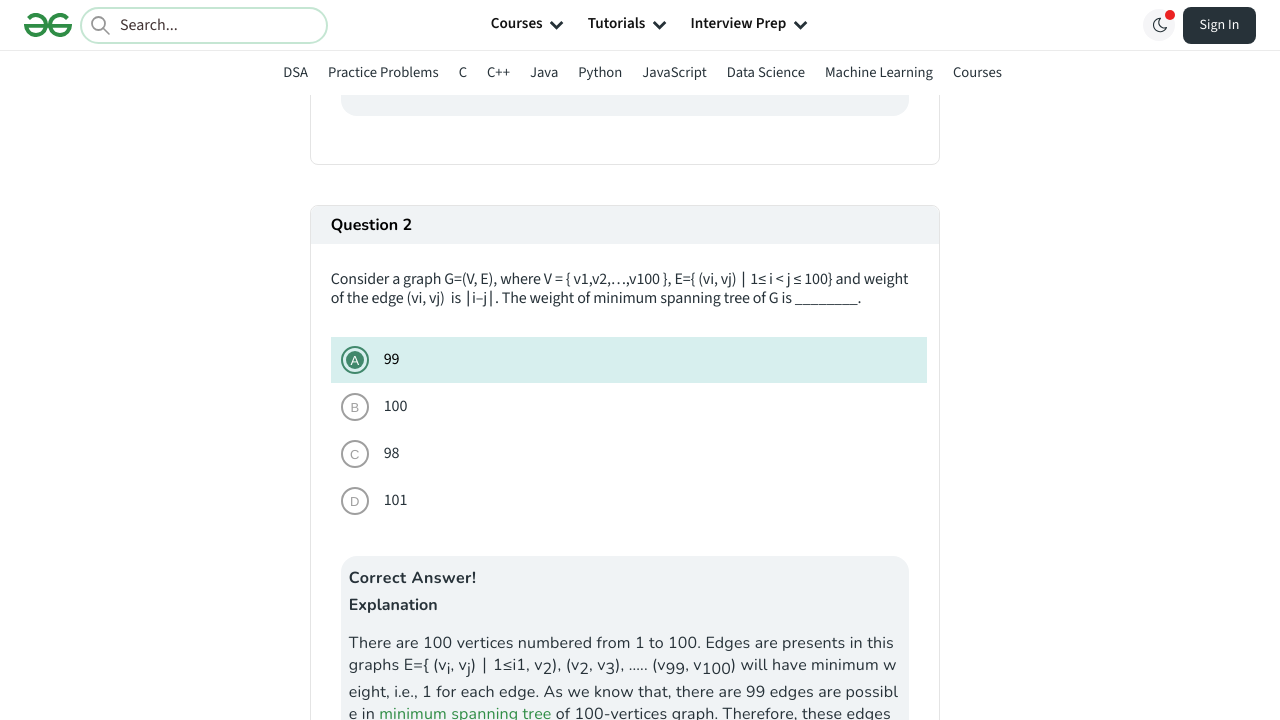

Waited 500ms after clicking answer
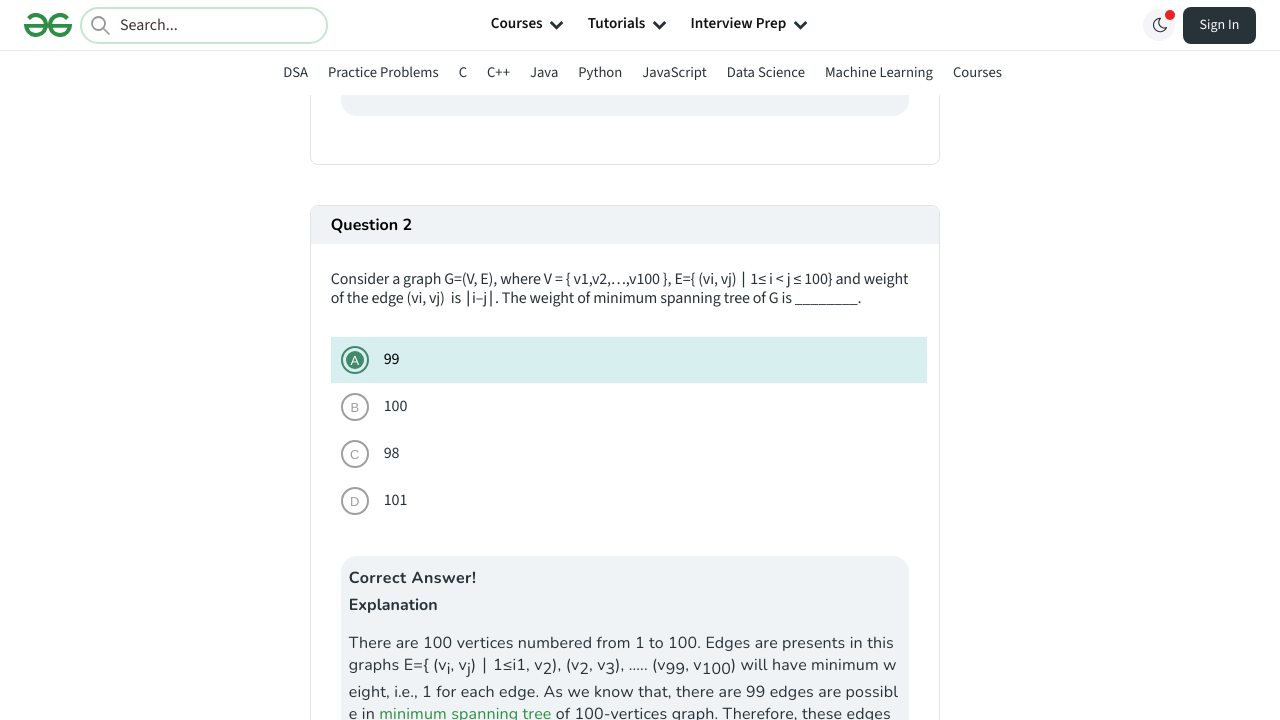

Scrolled question 3 first answer choice into view
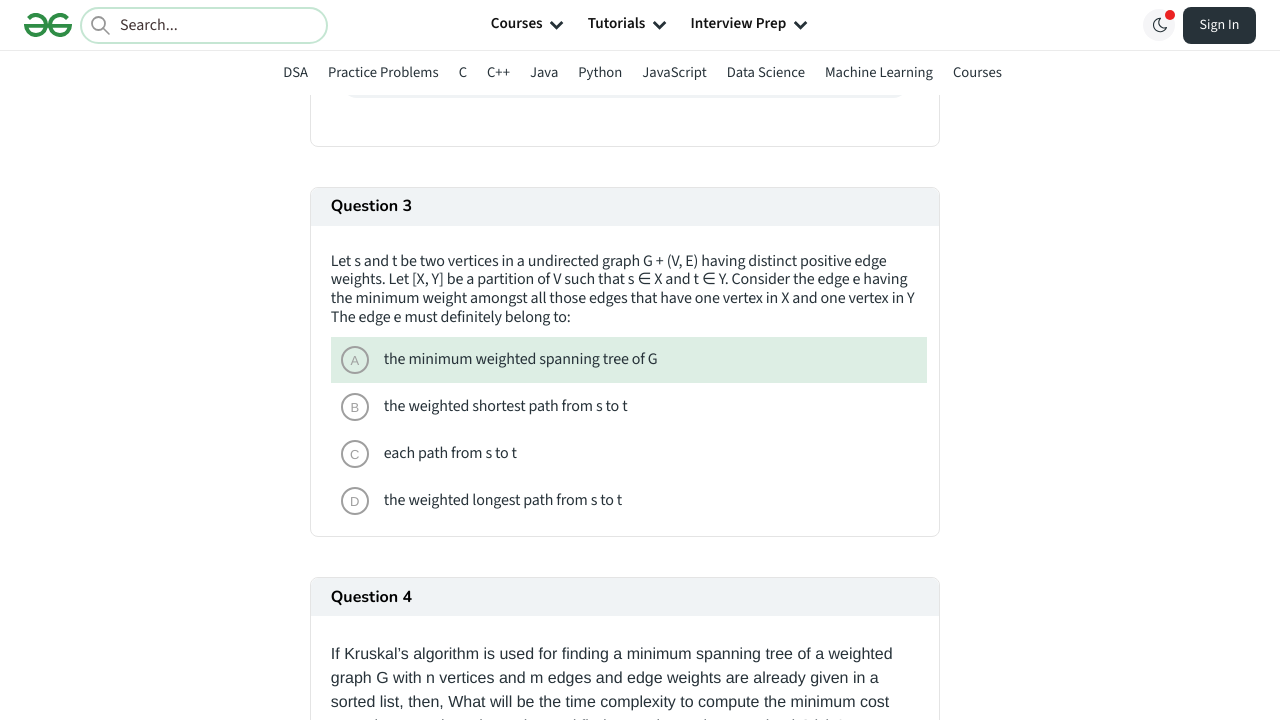

Waited 500ms before clicking answer
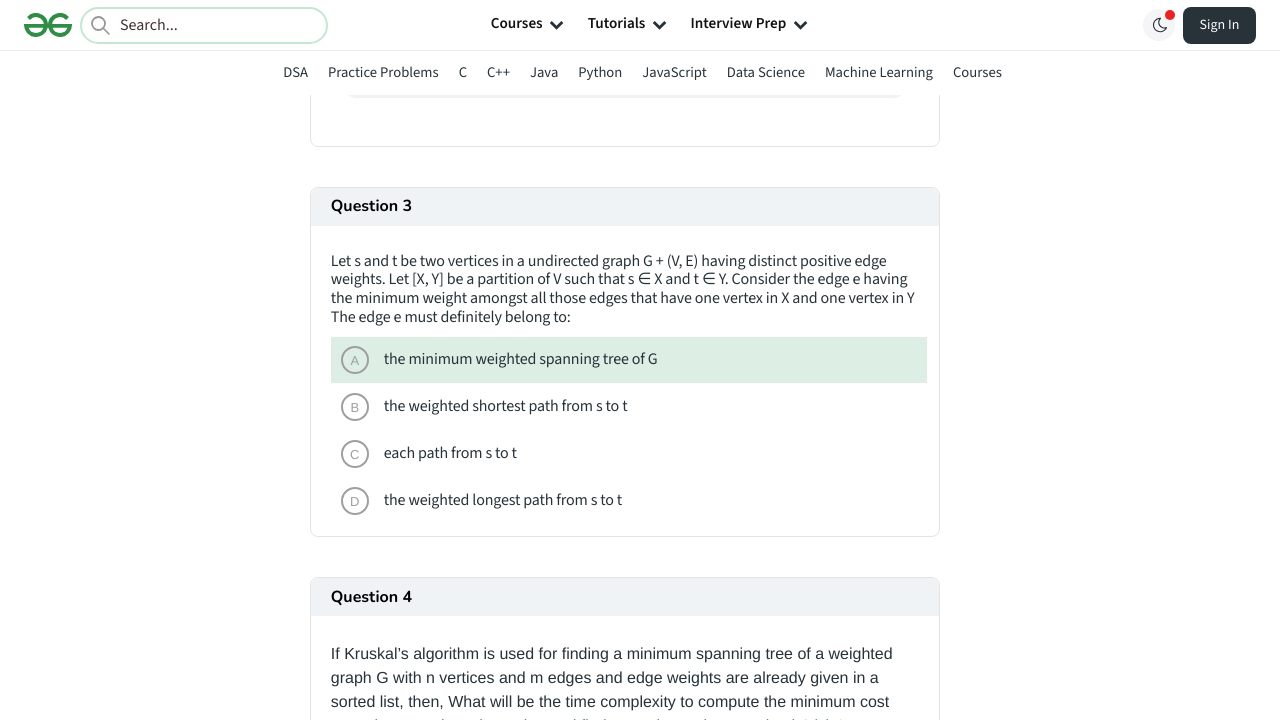

Clicked first answer choice for question 3 to reveal correct answer at (629, 360) on div.QuizQuestionCard_quizCard__9T_0J >> nth=2 >> ul > li >> nth=0
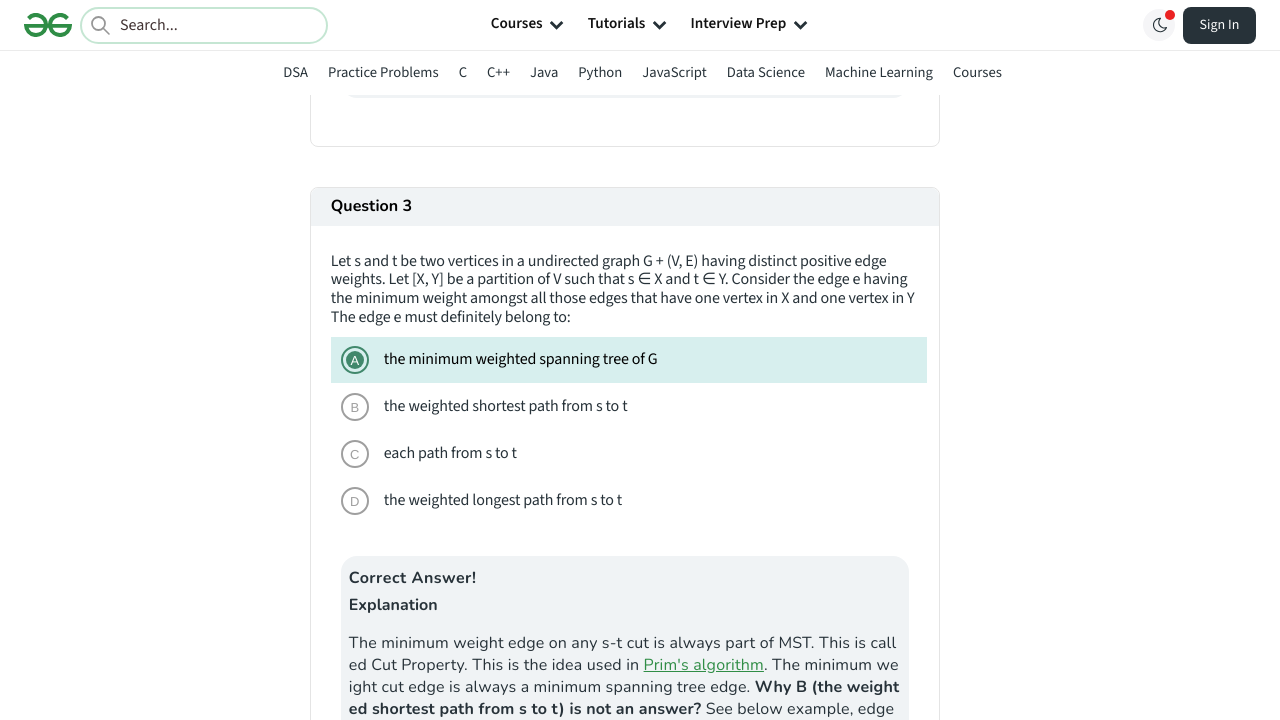

Waited 500ms after clicking answer
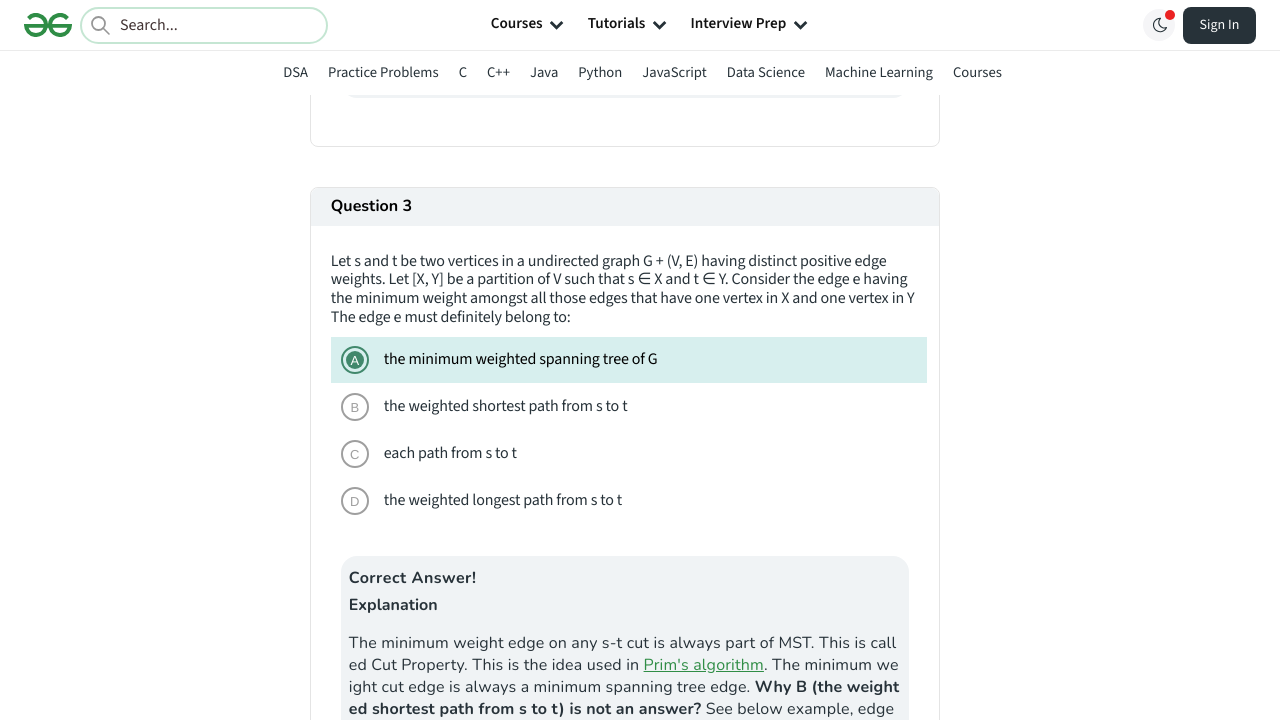

Scrolled question 4 first answer choice into view
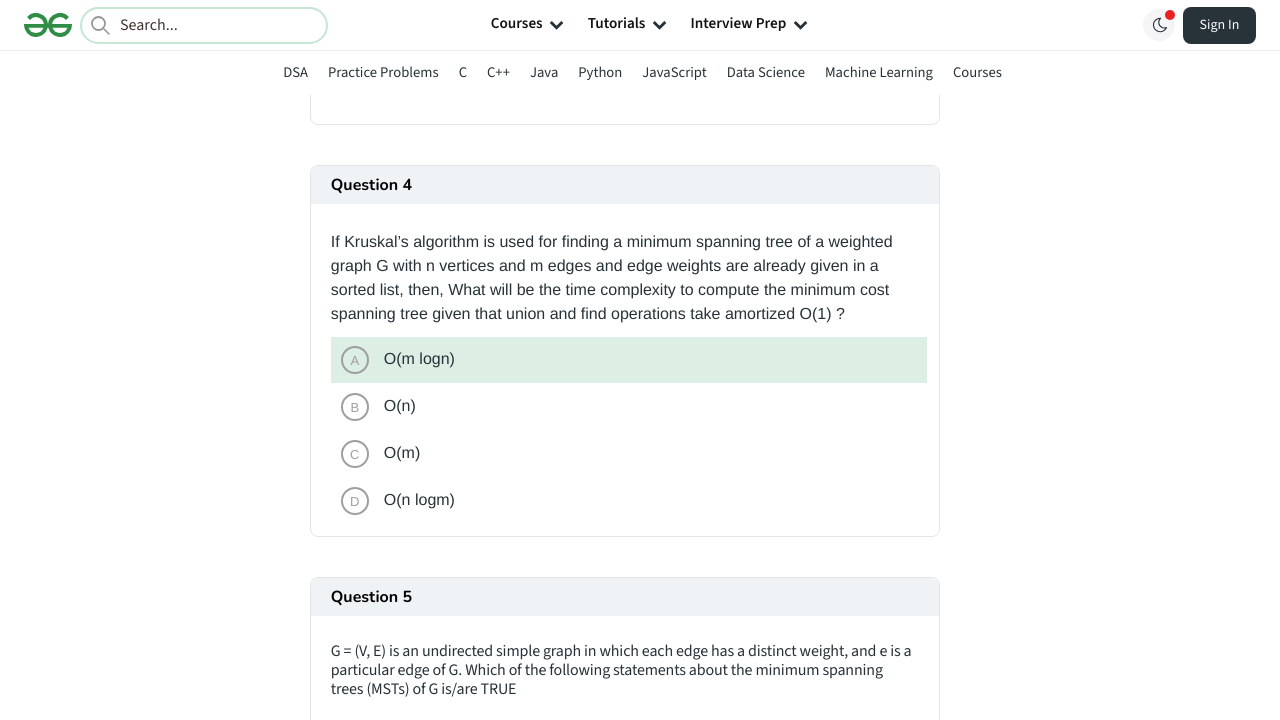

Waited 500ms before clicking answer
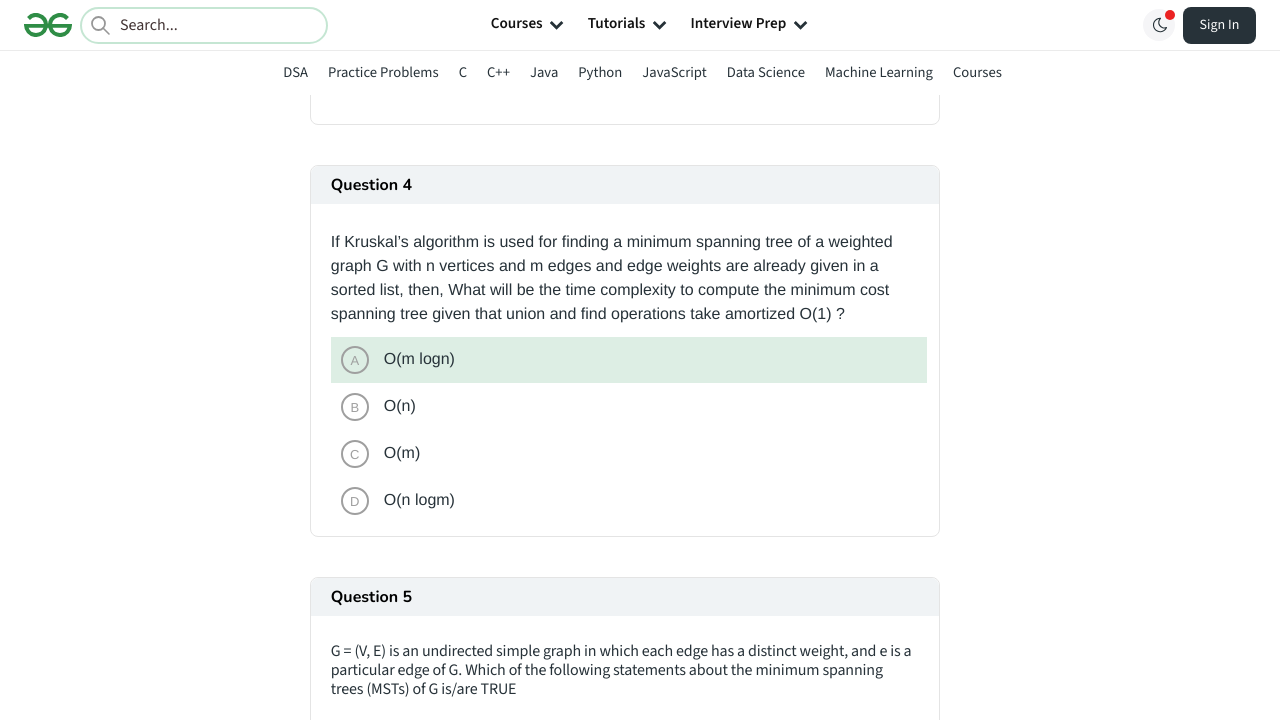

Clicked first answer choice for question 4 to reveal correct answer at (629, 360) on div.QuizQuestionCard_quizCard__9T_0J >> nth=3 >> ul > li >> nth=0
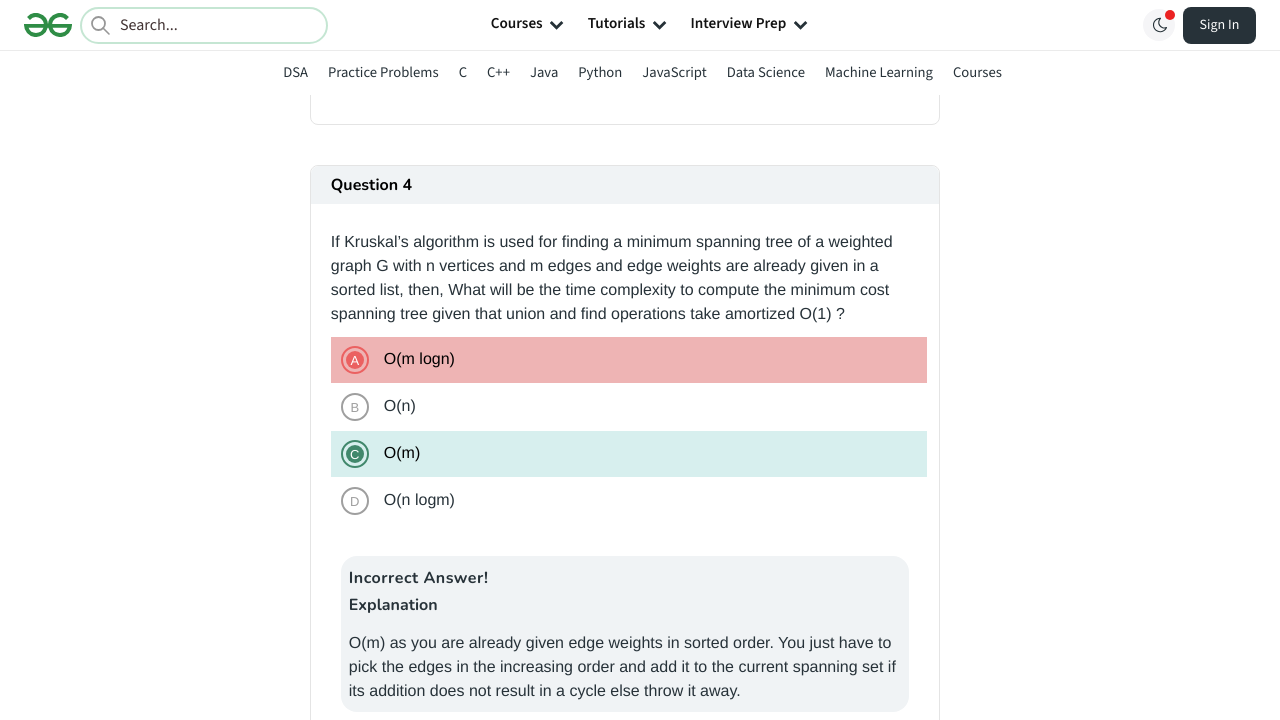

Waited 500ms after clicking answer
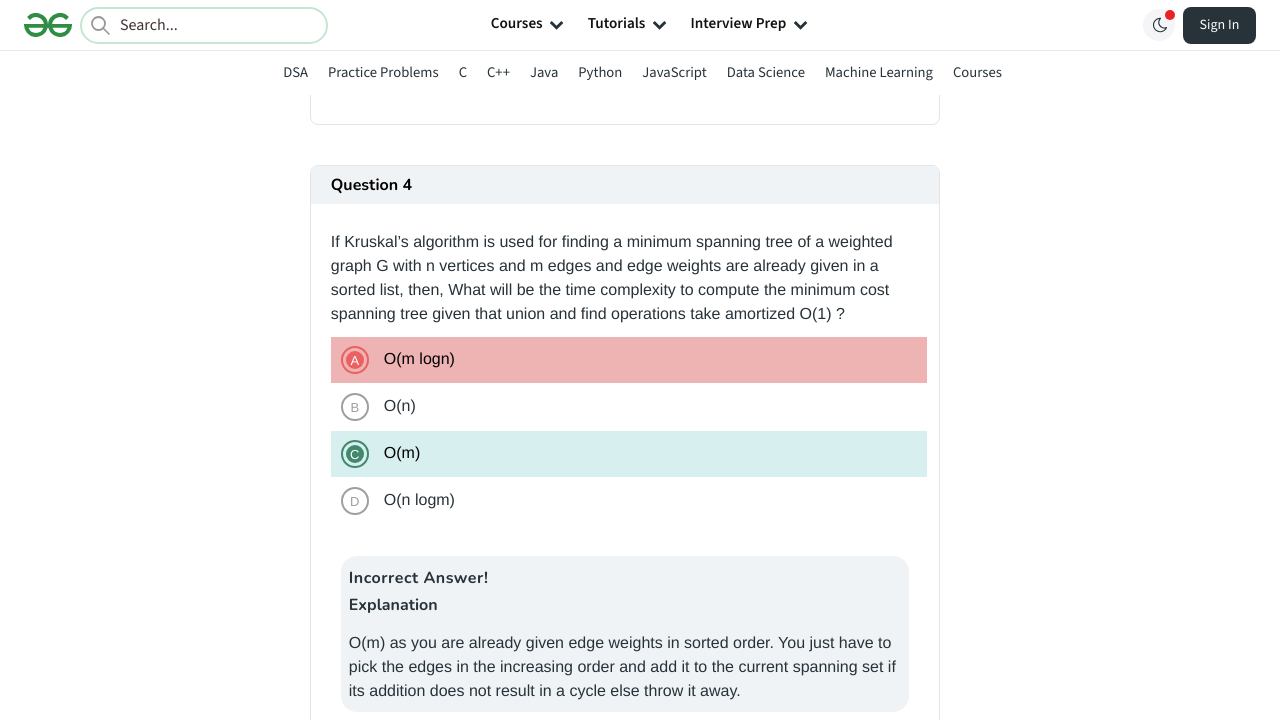

Scrolled question 5 first answer choice into view
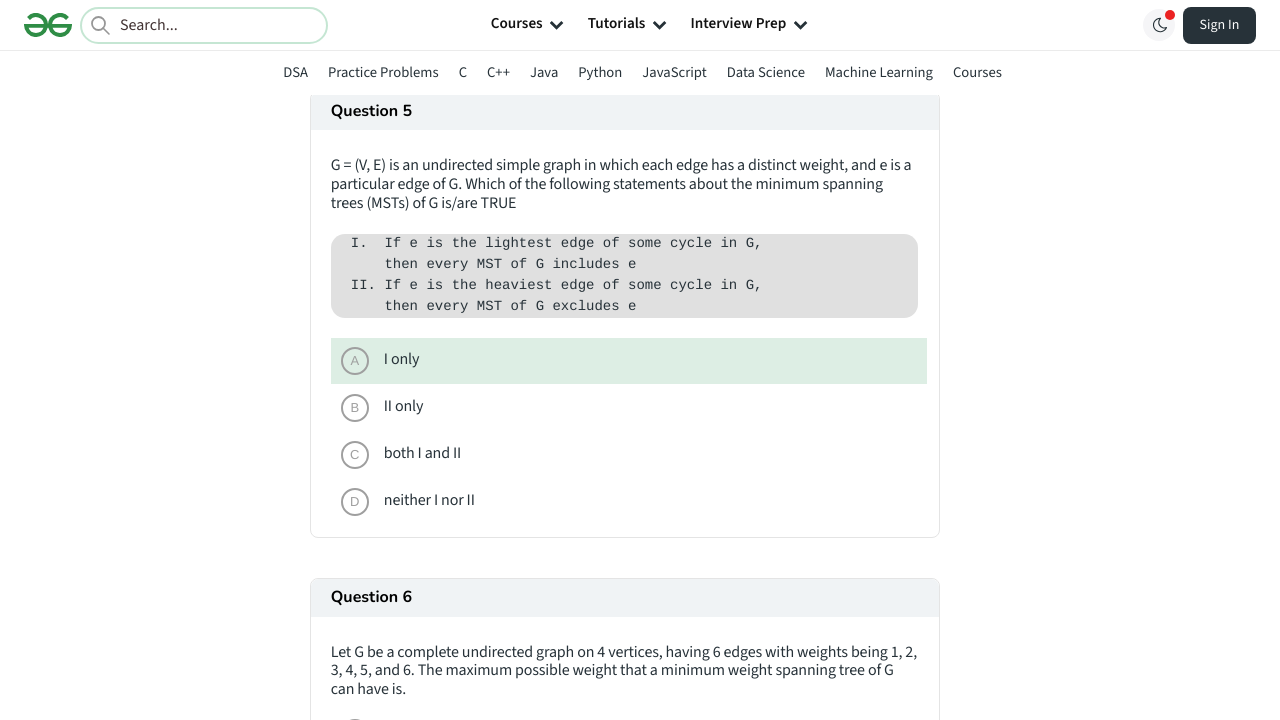

Waited 500ms before clicking answer
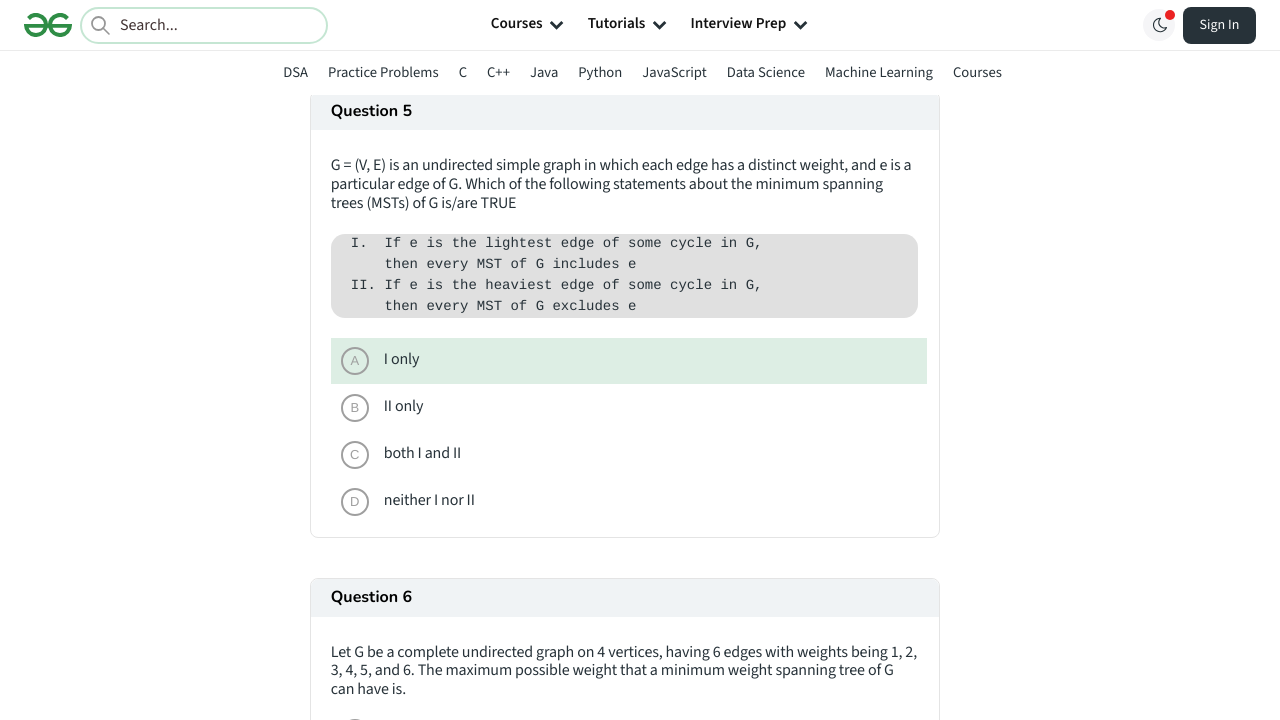

Clicked first answer choice for question 5 to reveal correct answer at (629, 361) on div.QuizQuestionCard_quizCard__9T_0J >> nth=4 >> ul > li >> nth=0
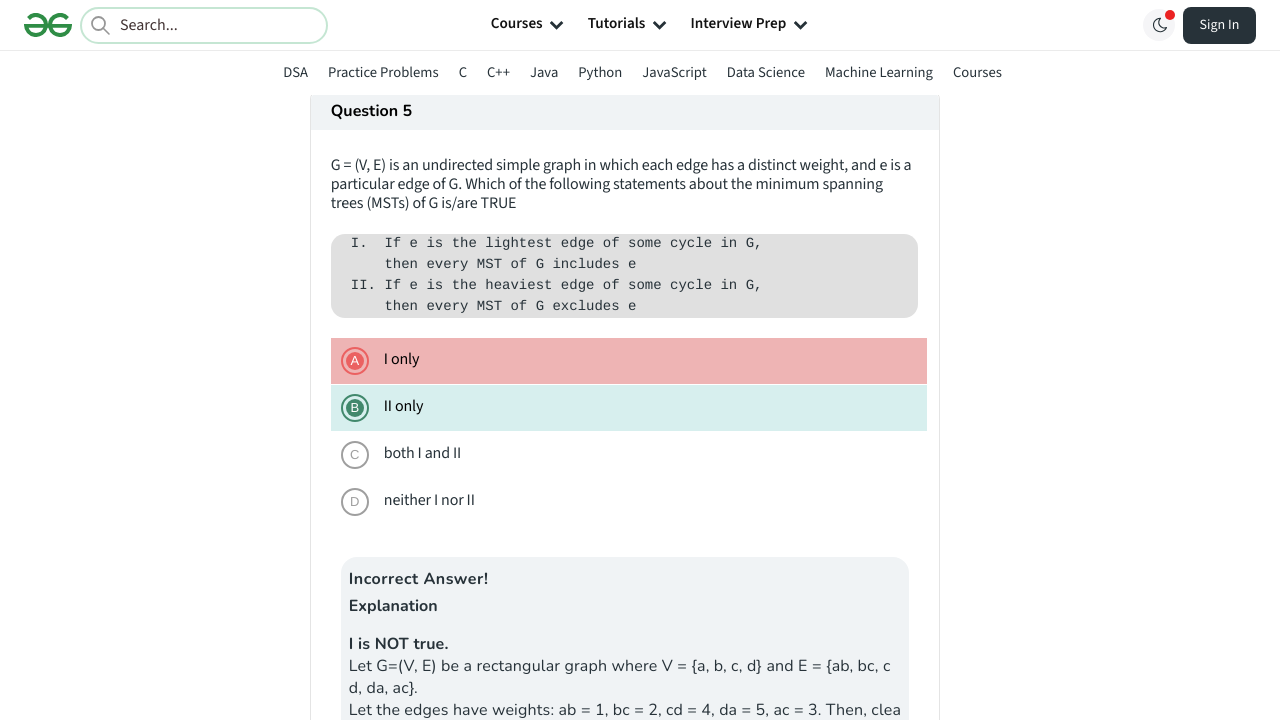

Waited 500ms after clicking answer
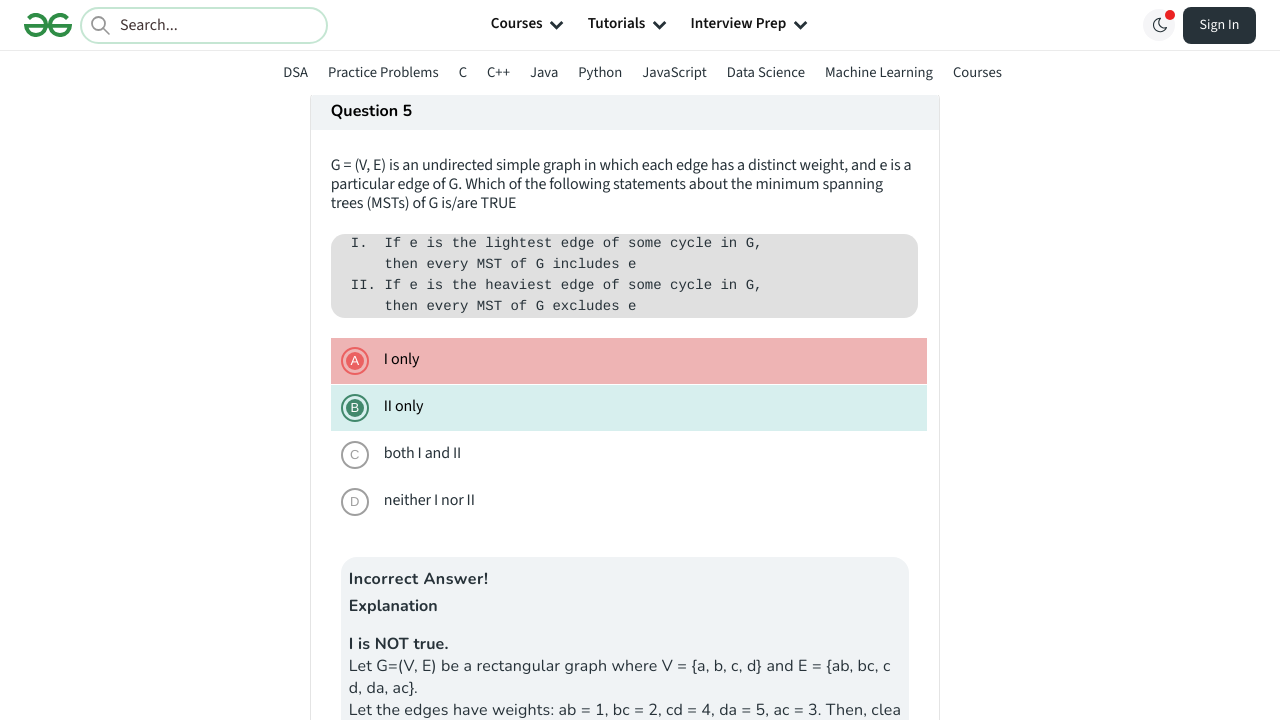

Scrolled question 6 first answer choice into view
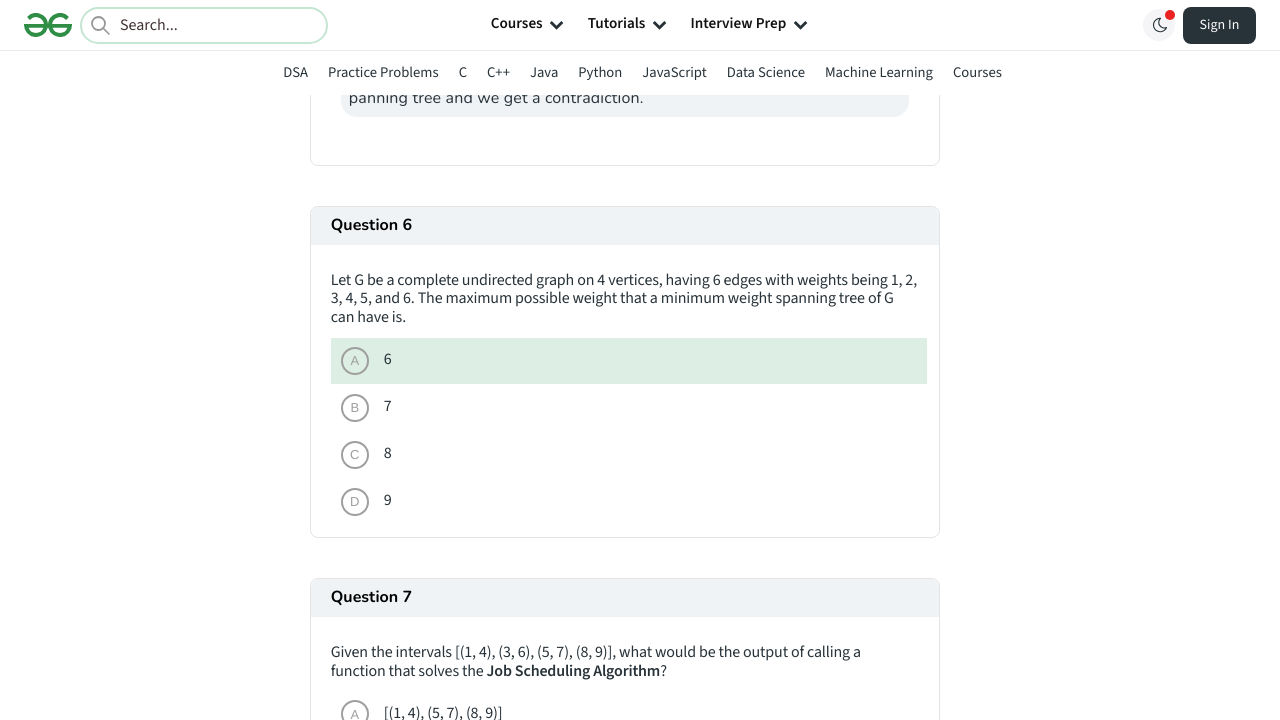

Waited 500ms before clicking answer
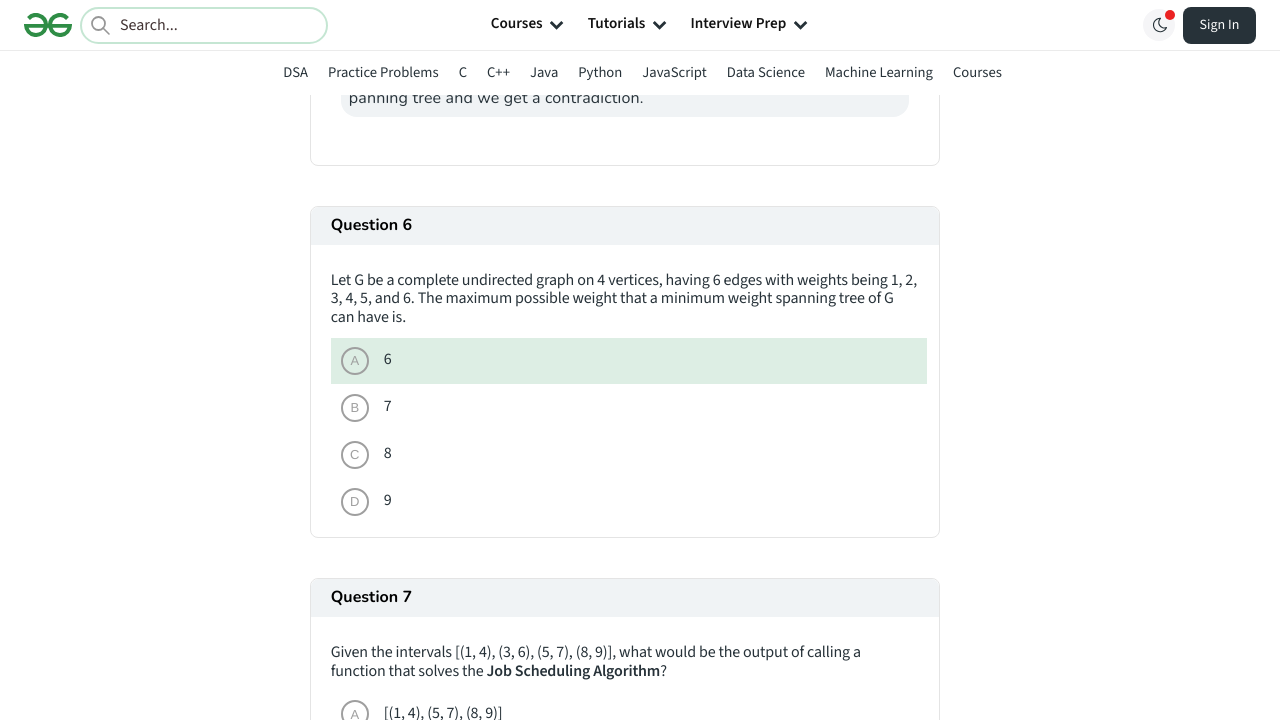

Clicked first answer choice for question 6 to reveal correct answer at (629, 361) on div.QuizQuestionCard_quizCard__9T_0J >> nth=5 >> ul > li >> nth=0
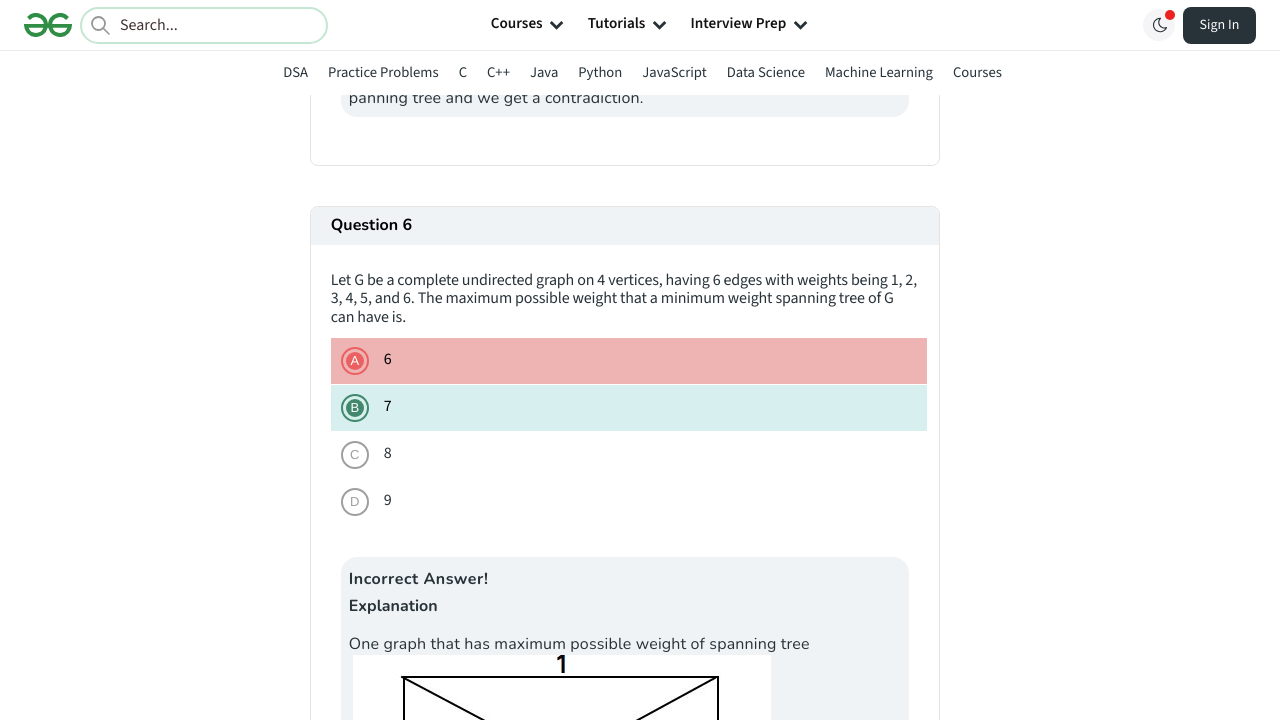

Waited 500ms after clicking answer
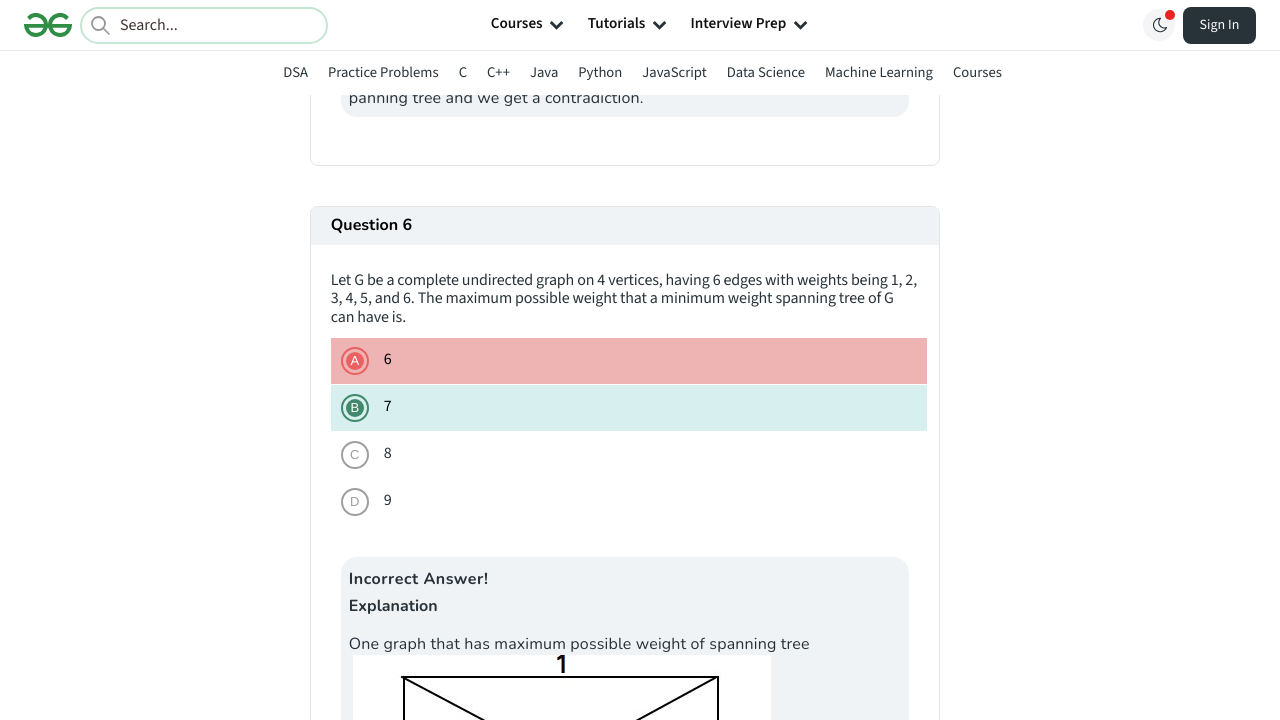

Scrolled question 7 first answer choice into view
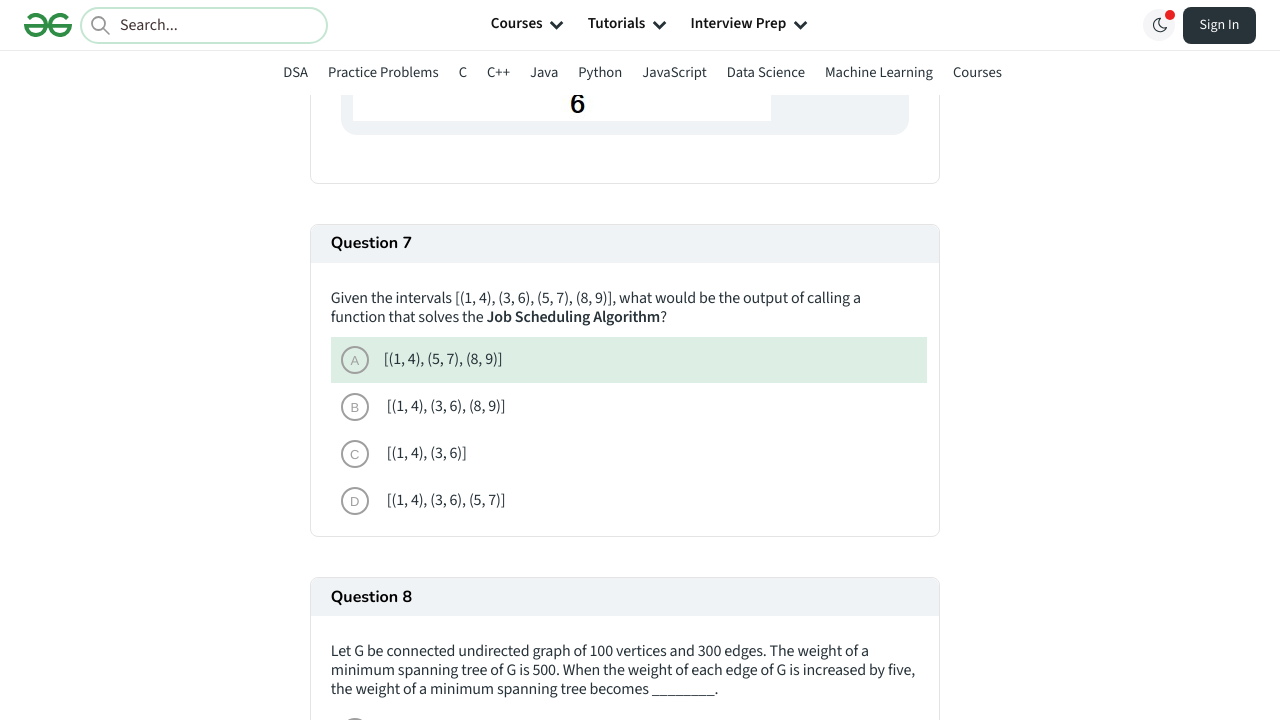

Waited 500ms before clicking answer
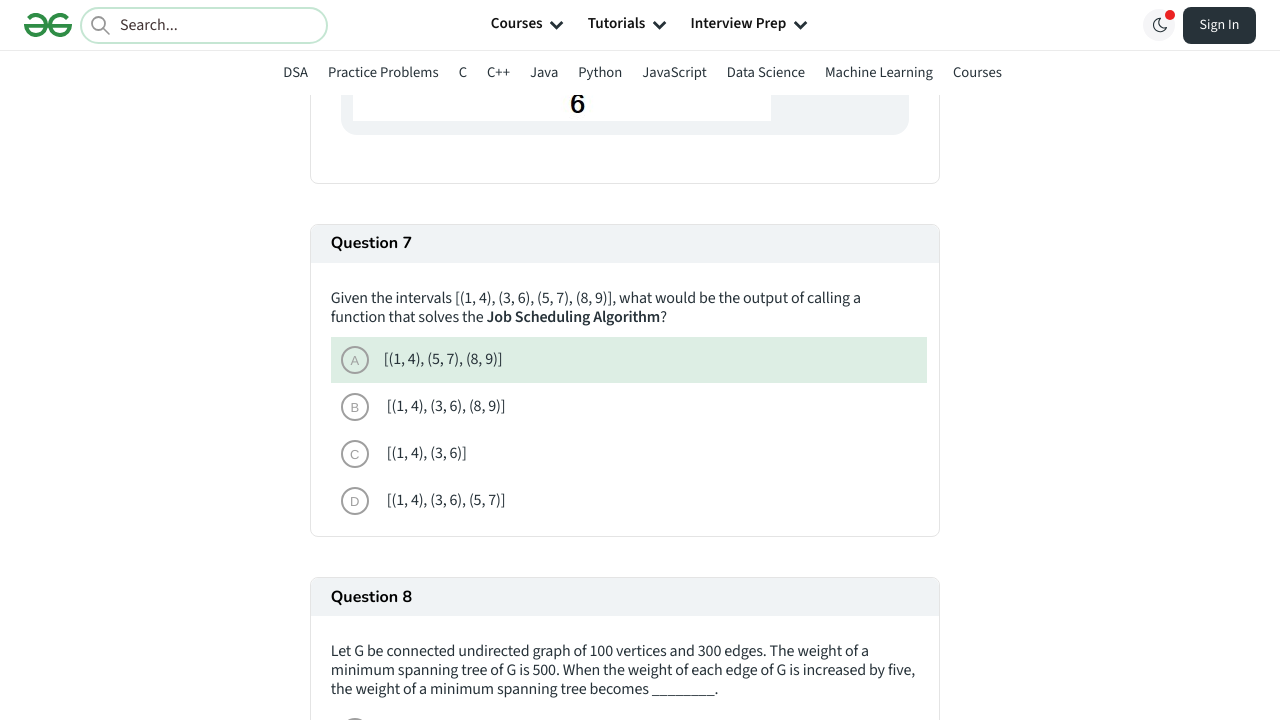

Clicked first answer choice for question 7 to reveal correct answer at (629, 360) on div.QuizQuestionCard_quizCard__9T_0J >> nth=6 >> ul > li >> nth=0
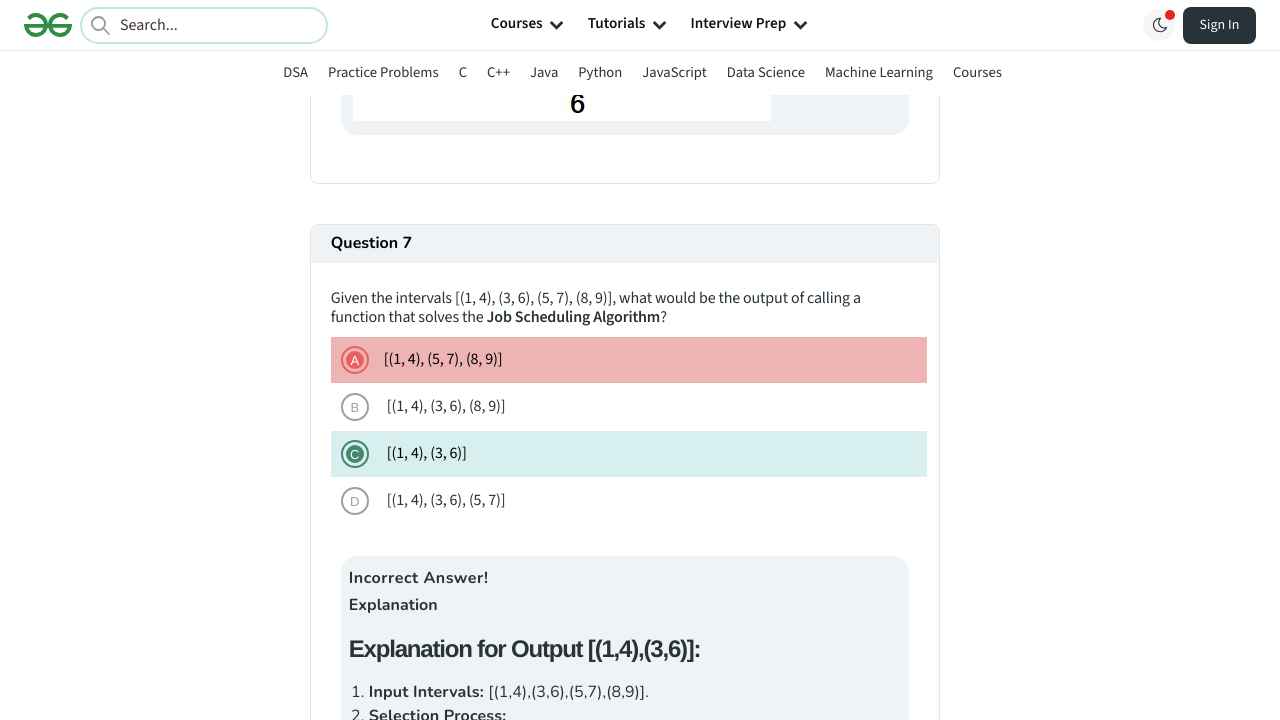

Waited 500ms after clicking answer
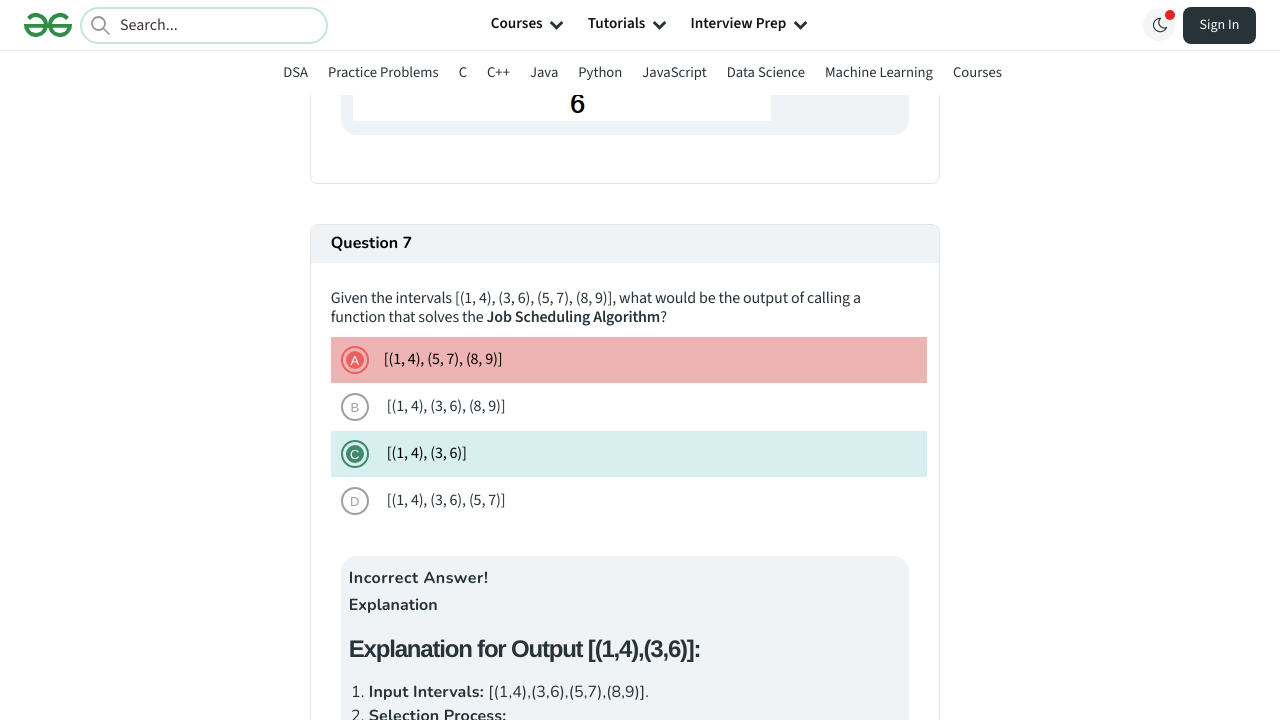

Scrolled question 8 first answer choice into view
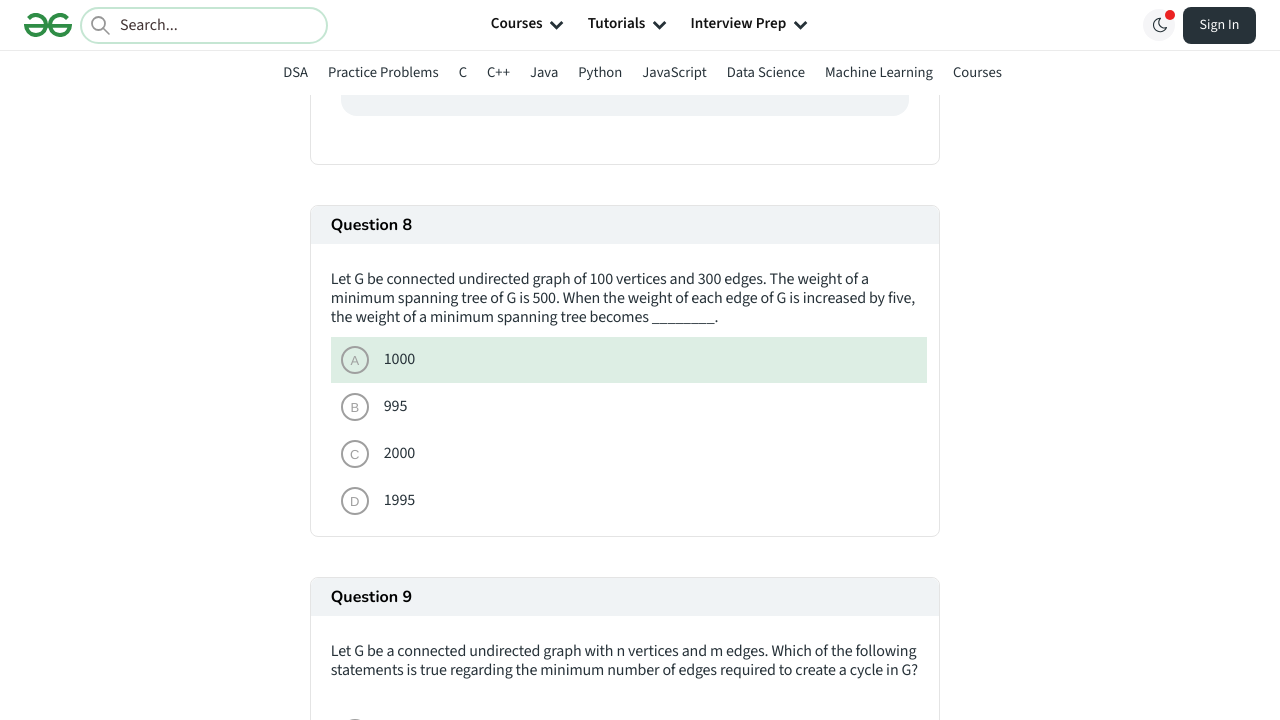

Waited 500ms before clicking answer
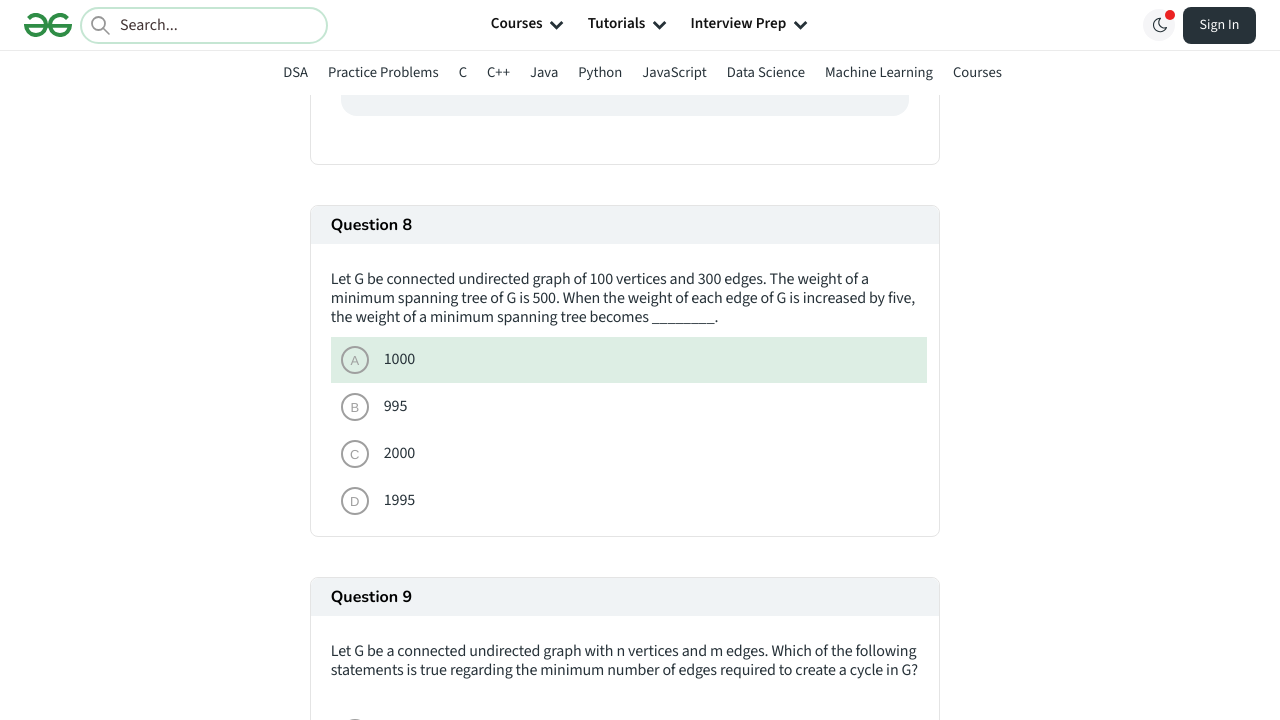

Clicked first answer choice for question 8 to reveal correct answer at (629, 360) on div.QuizQuestionCard_quizCard__9T_0J >> nth=7 >> ul > li >> nth=0
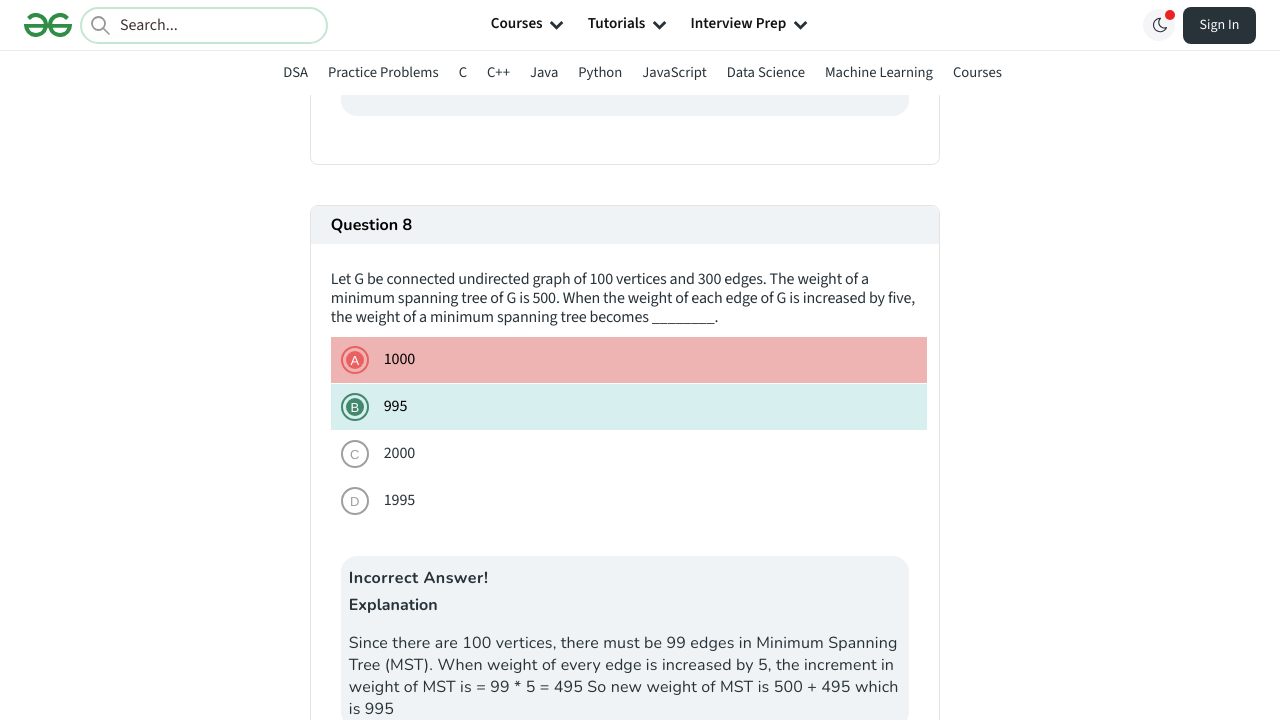

Waited 500ms after clicking answer
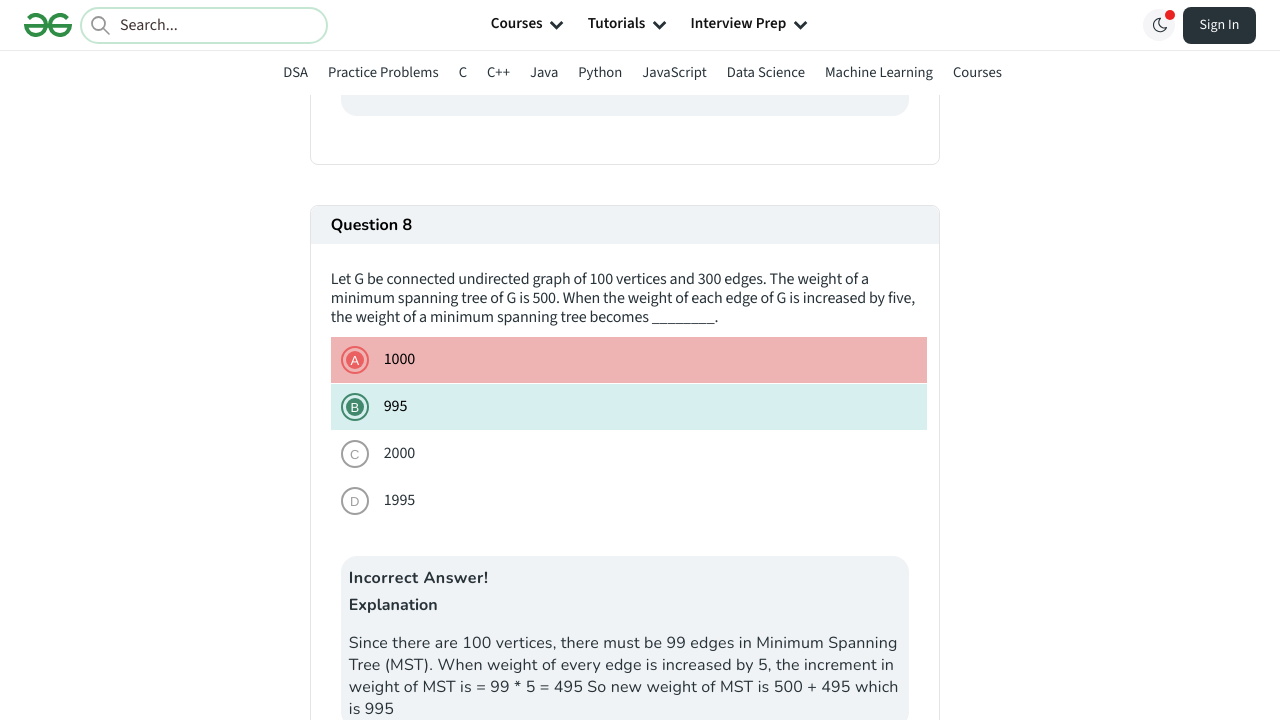

Scrolled question 9 first answer choice into view
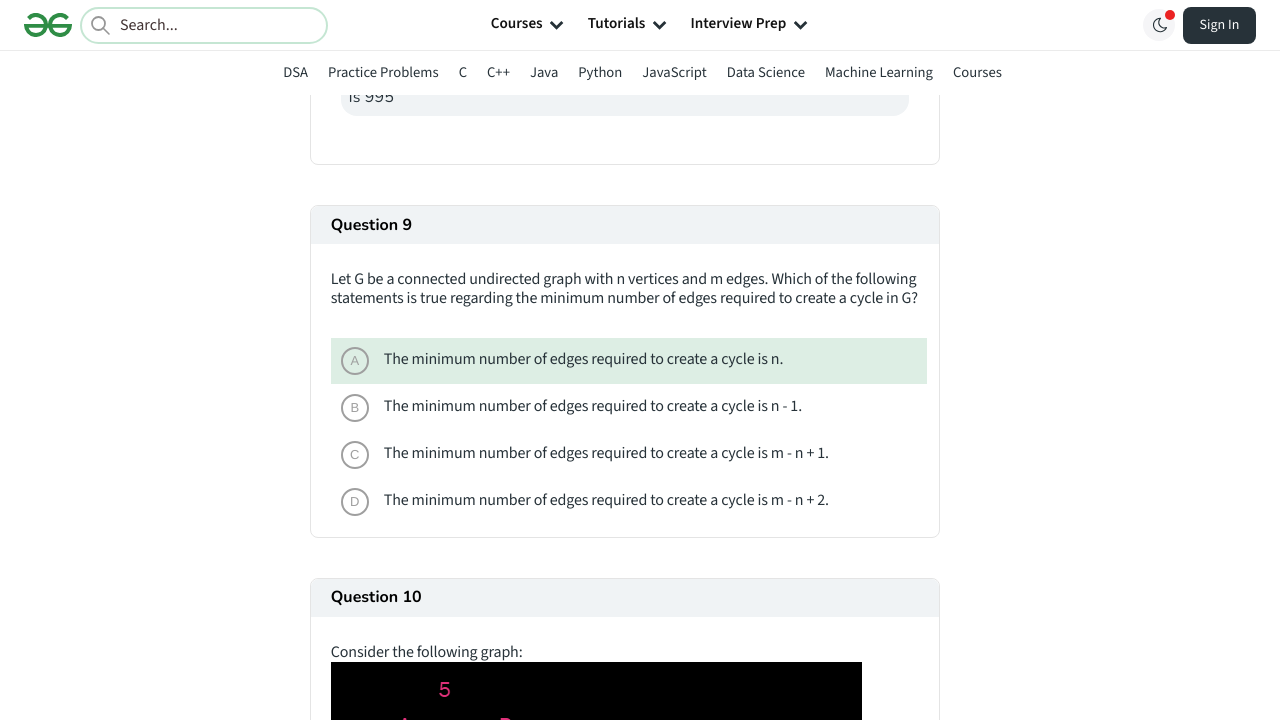

Waited 500ms before clicking answer
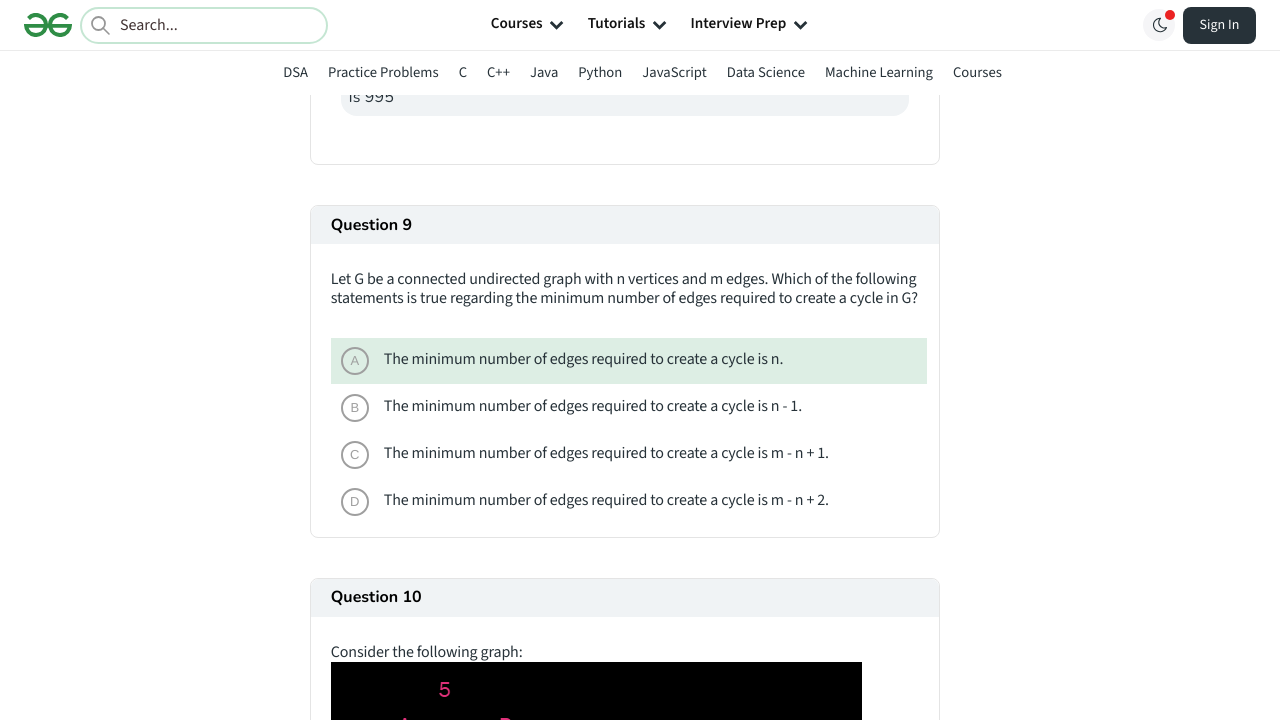

Clicked first answer choice for question 9 to reveal correct answer at (629, 361) on div.QuizQuestionCard_quizCard__9T_0J >> nth=8 >> ul > li >> nth=0
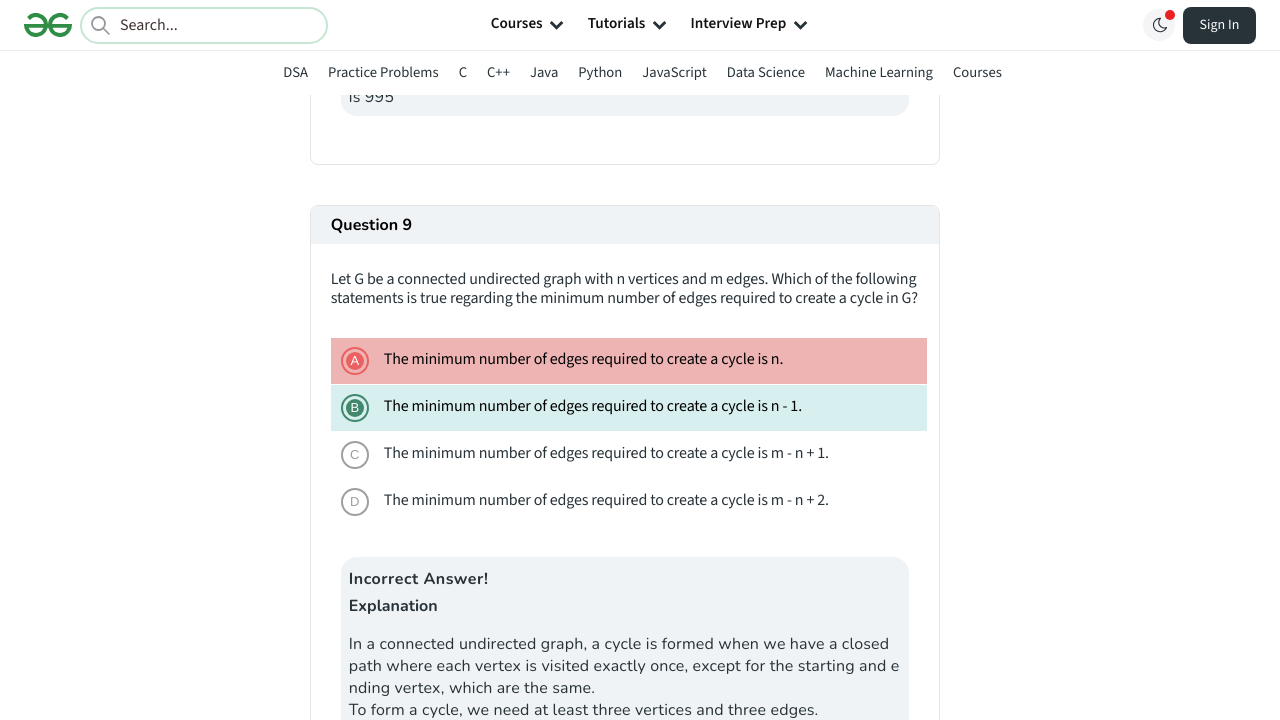

Waited 500ms after clicking answer
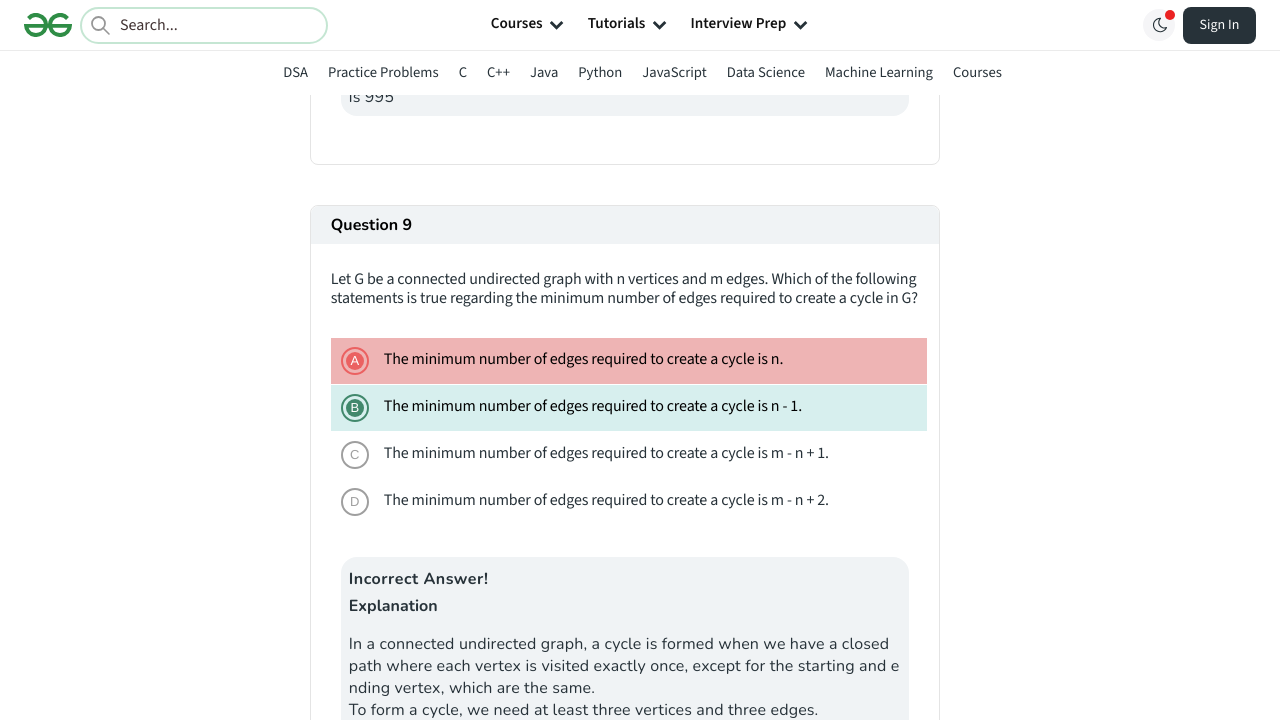

Scrolled question 15 first answer choice into view
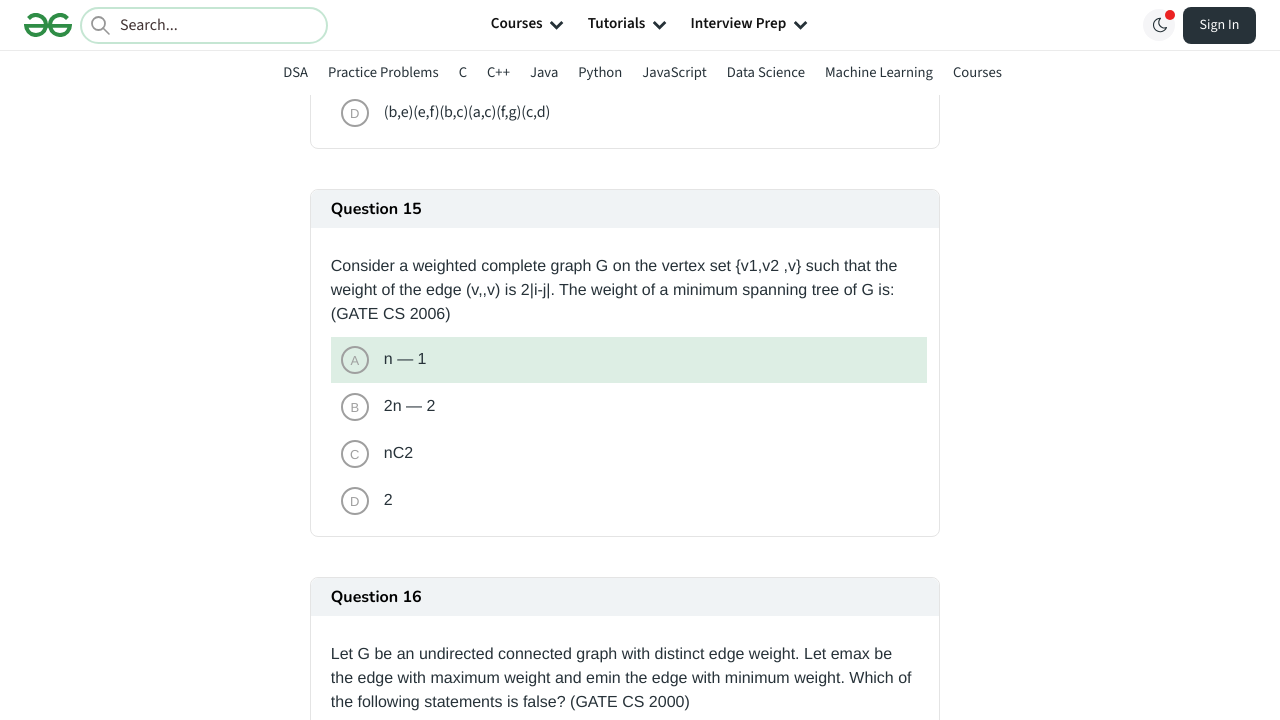

Waited 500ms before clicking answer
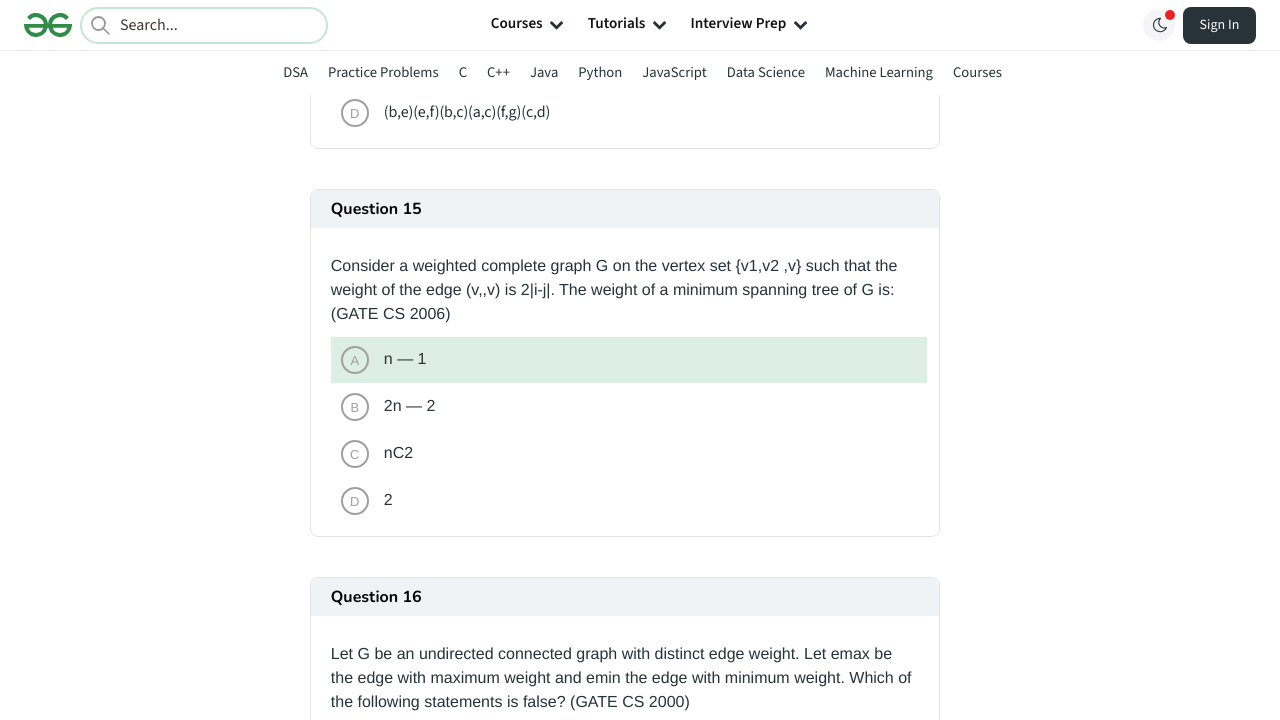

Clicked first answer choice for question 15 to reveal correct answer at (629, 360) on div.QuizQuestionCard_quizCard__9T_0J >> nth=14 >> ul > li >> nth=0
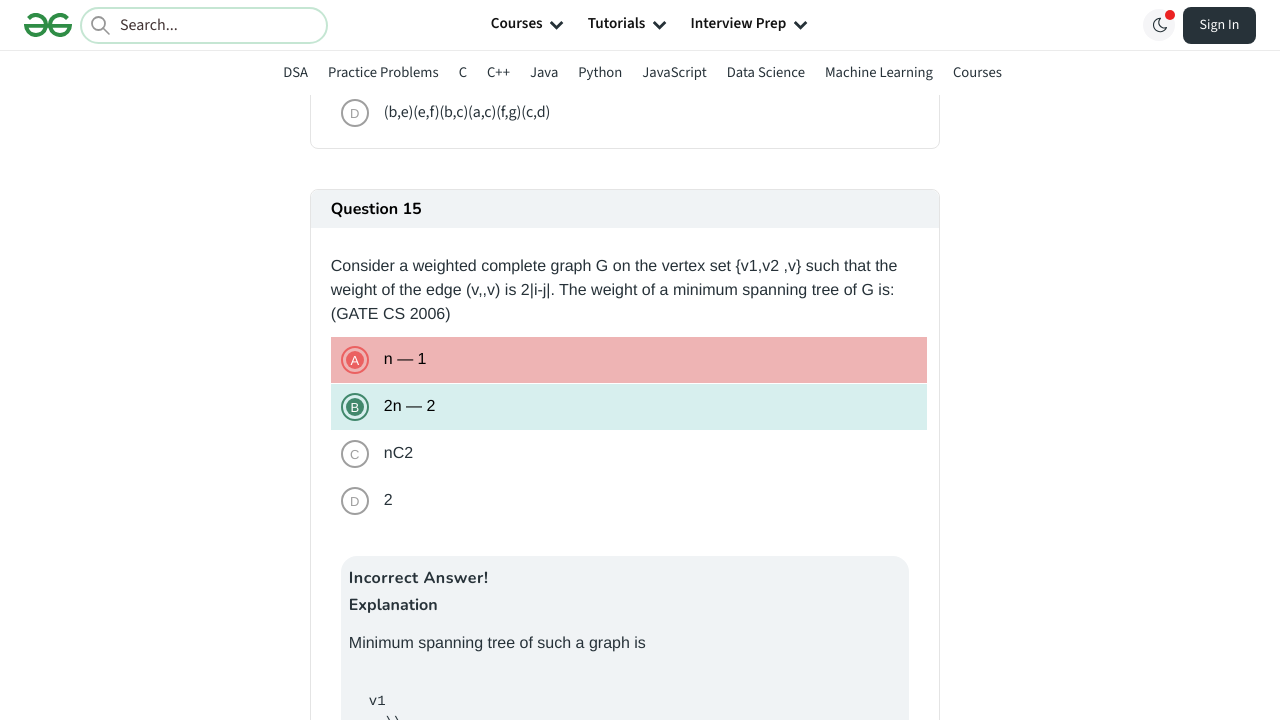

Waited 500ms after clicking answer
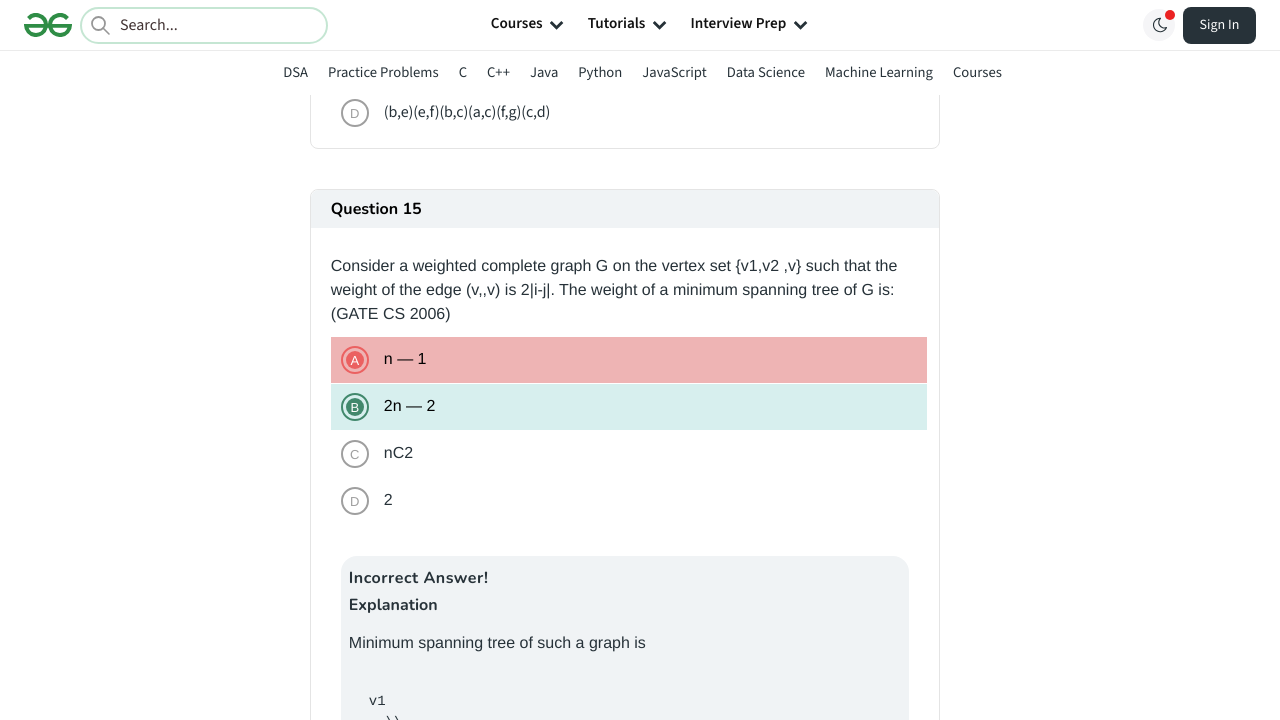

Scrolled question 16 first answer choice into view
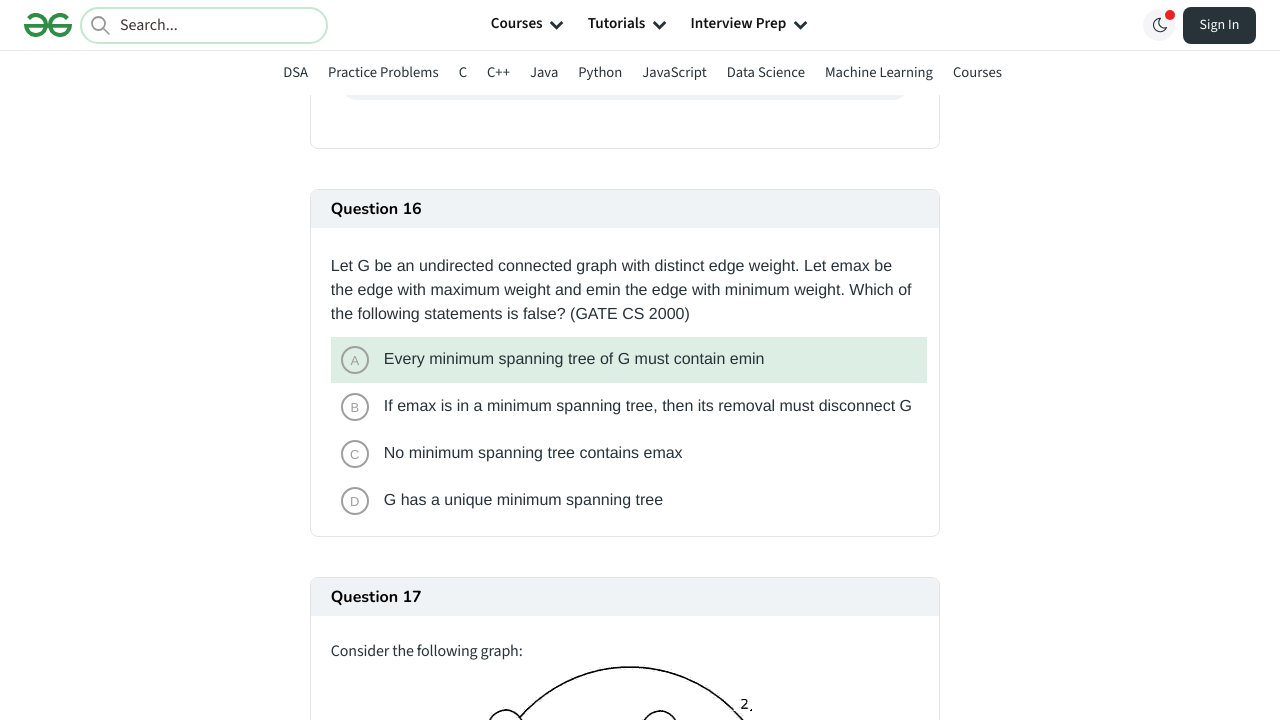

Waited 500ms before clicking answer
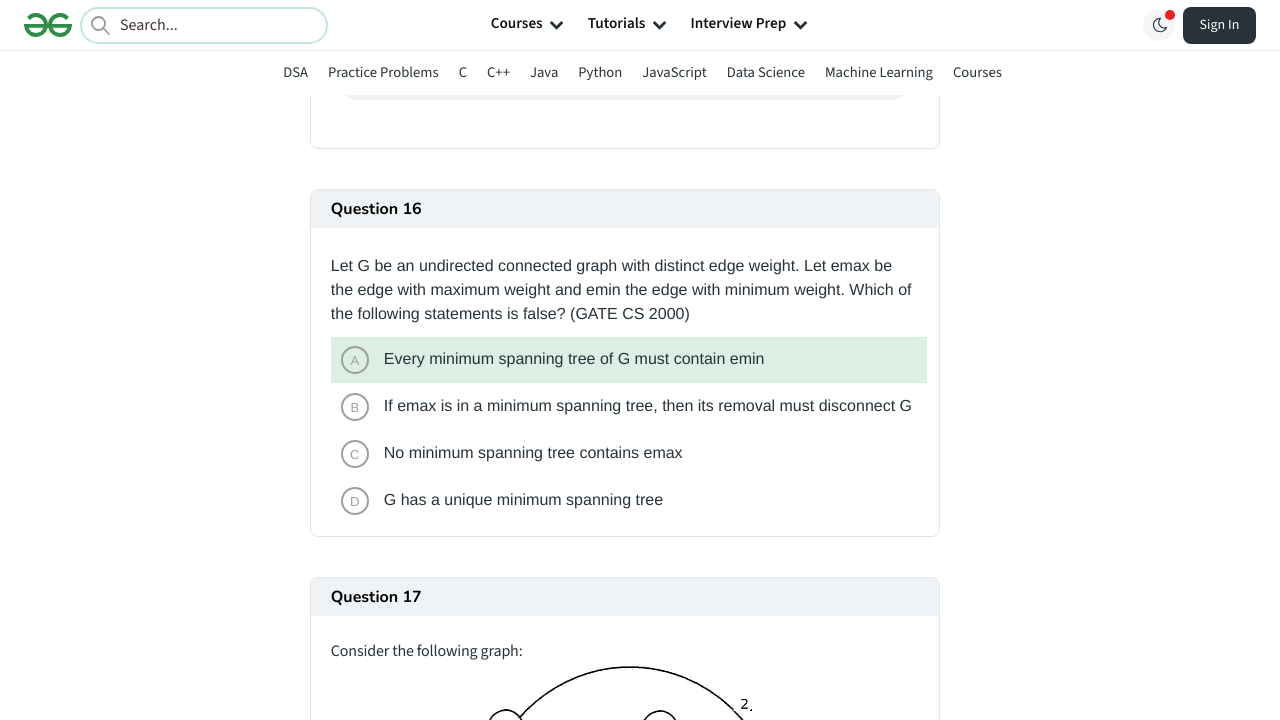

Clicked first answer choice for question 16 to reveal correct answer at (629, 360) on div.QuizQuestionCard_quizCard__9T_0J >> nth=15 >> ul > li >> nth=0
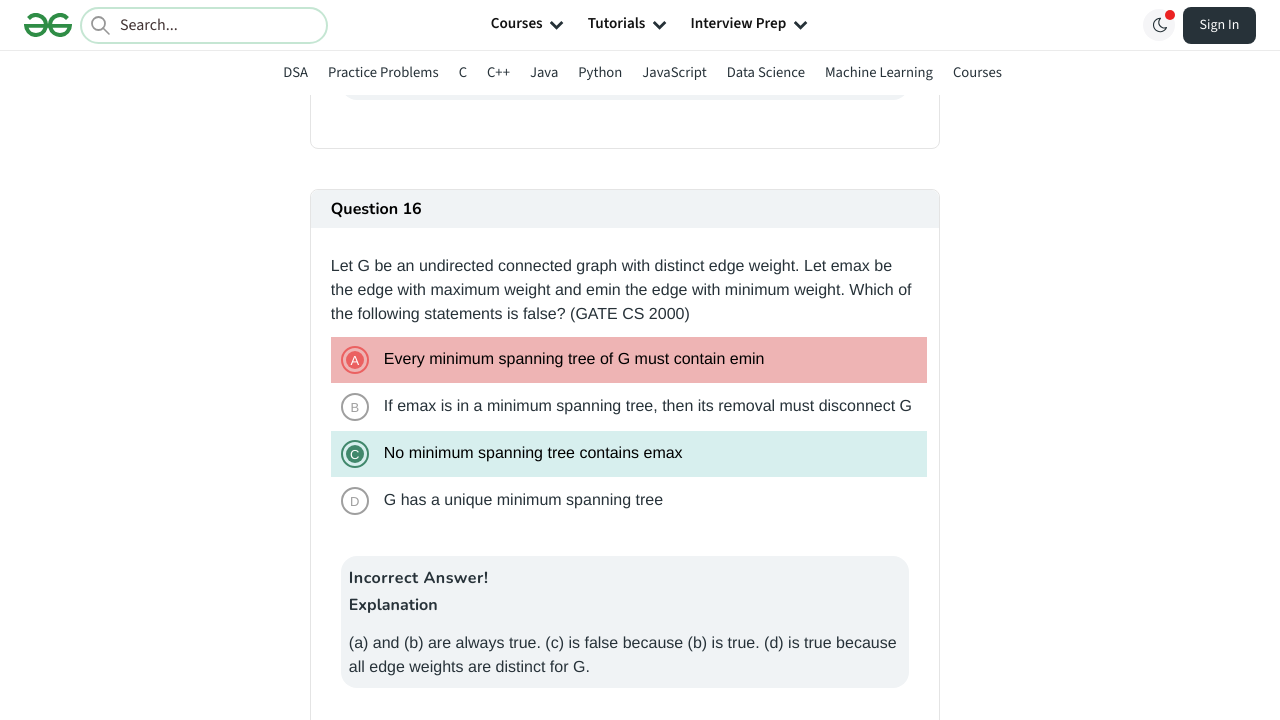

Waited 500ms after clicking answer
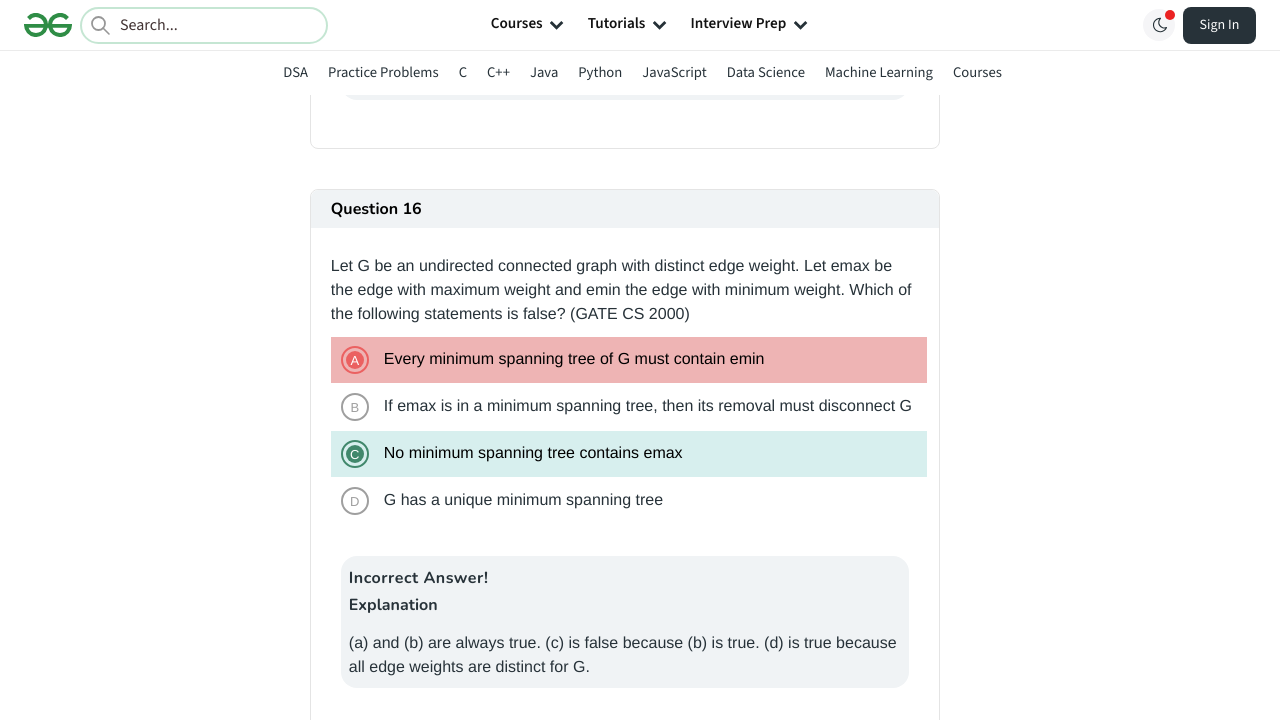

Scrolled question 18 first answer choice into view
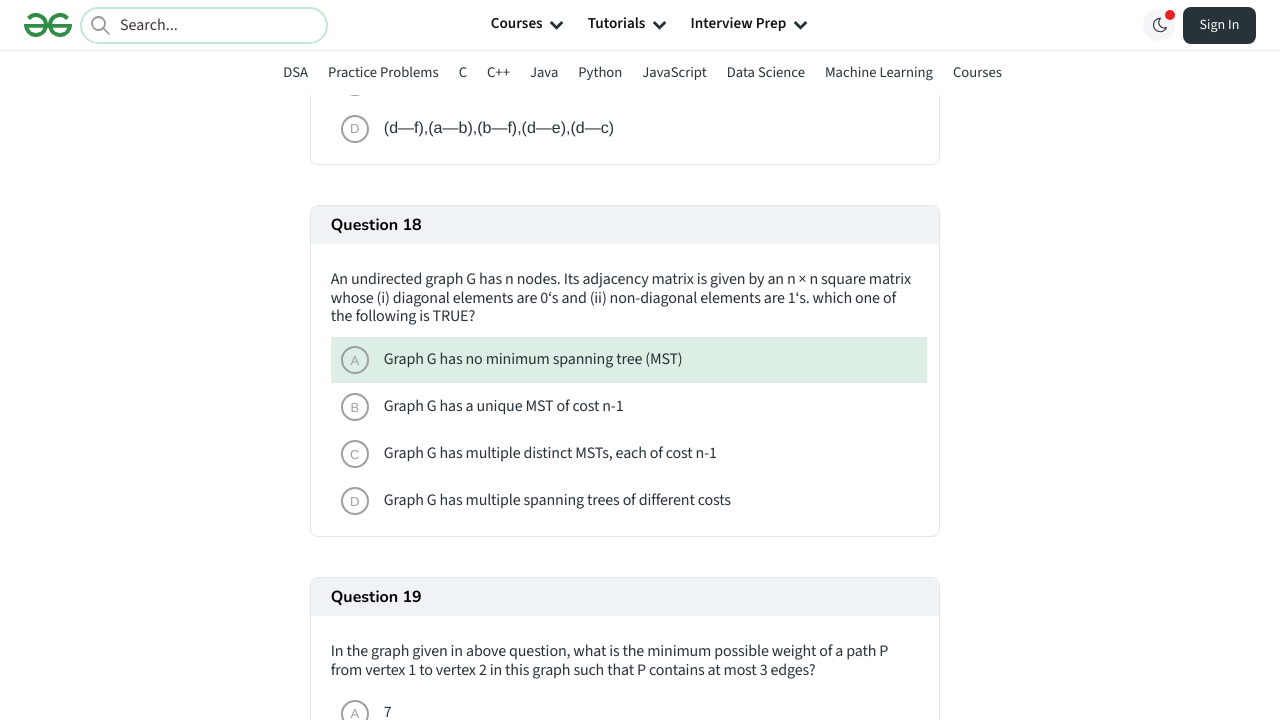

Waited 500ms before clicking answer
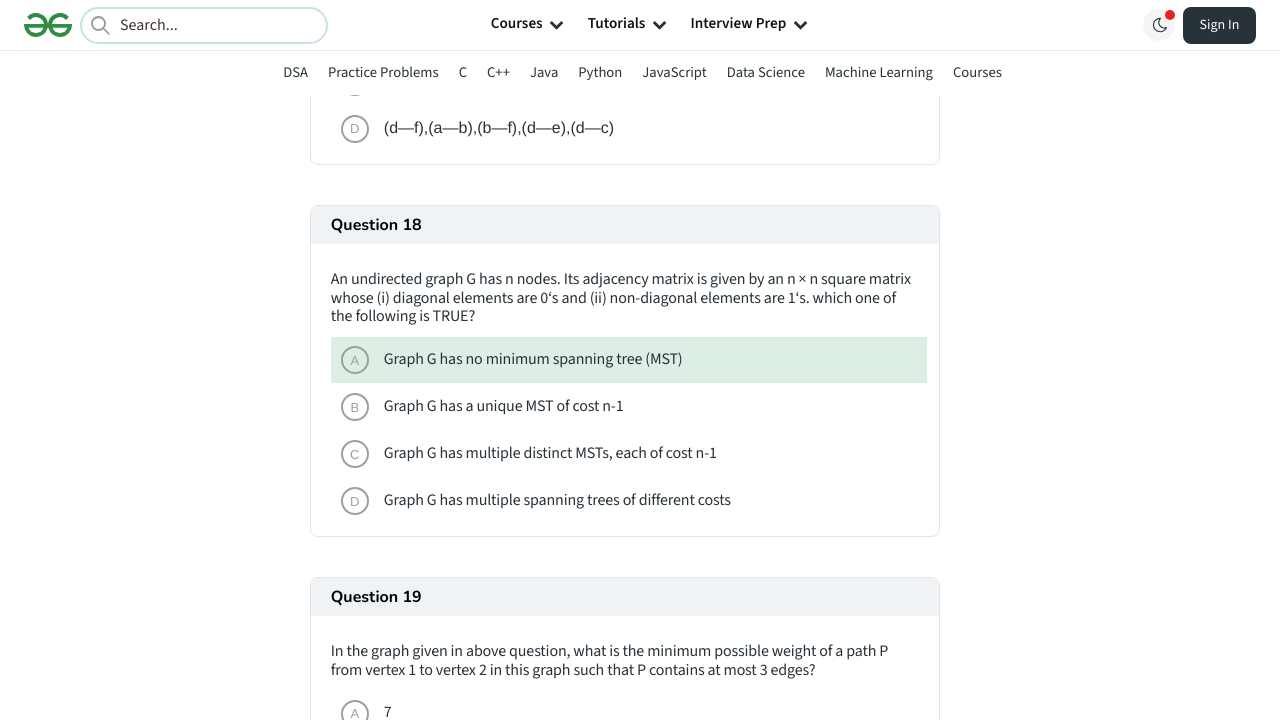

Clicked first answer choice for question 18 to reveal correct answer at (629, 360) on div.QuizQuestionCard_quizCard__9T_0J >> nth=17 >> ul > li >> nth=0
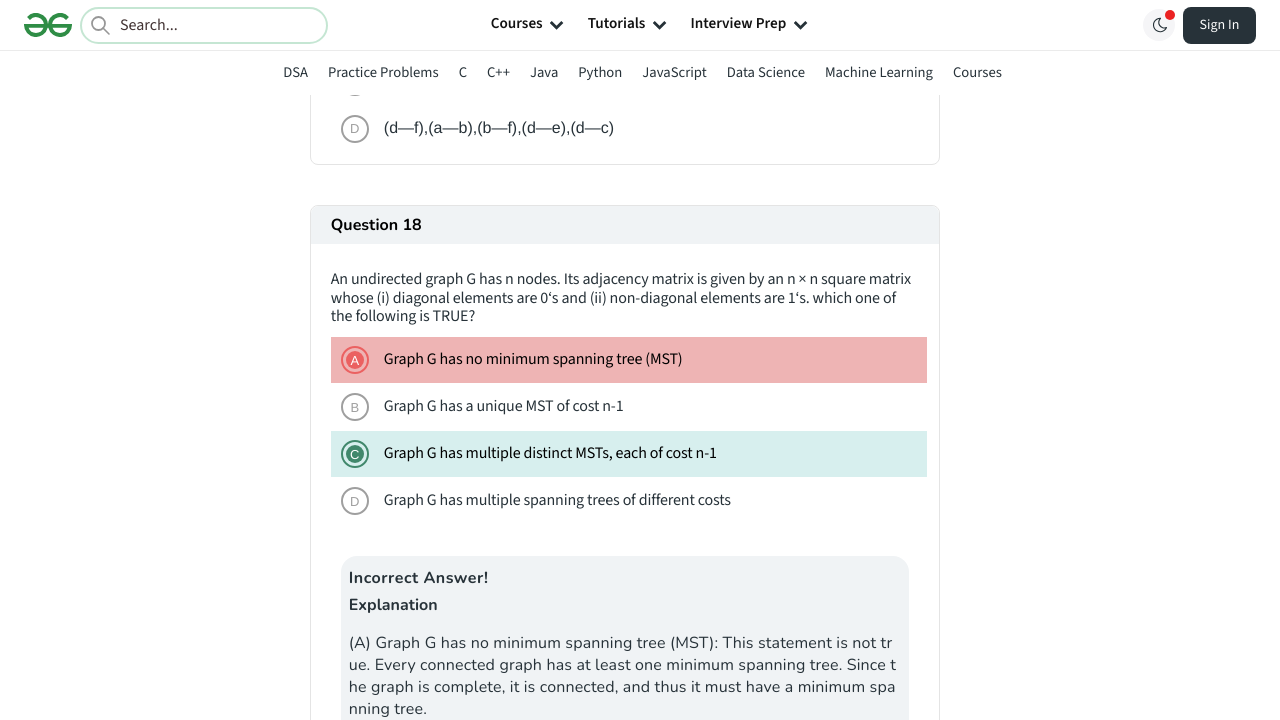

Waited 500ms after clicking answer
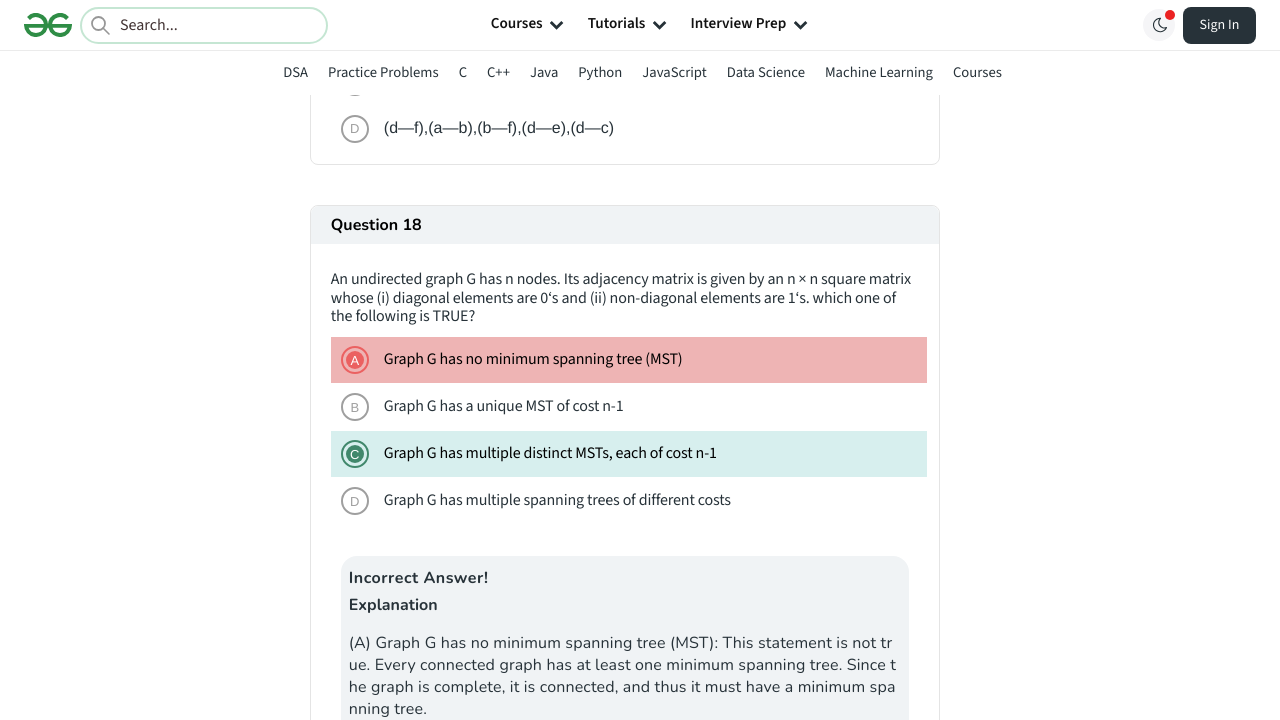

Scrolled question 19 first answer choice into view
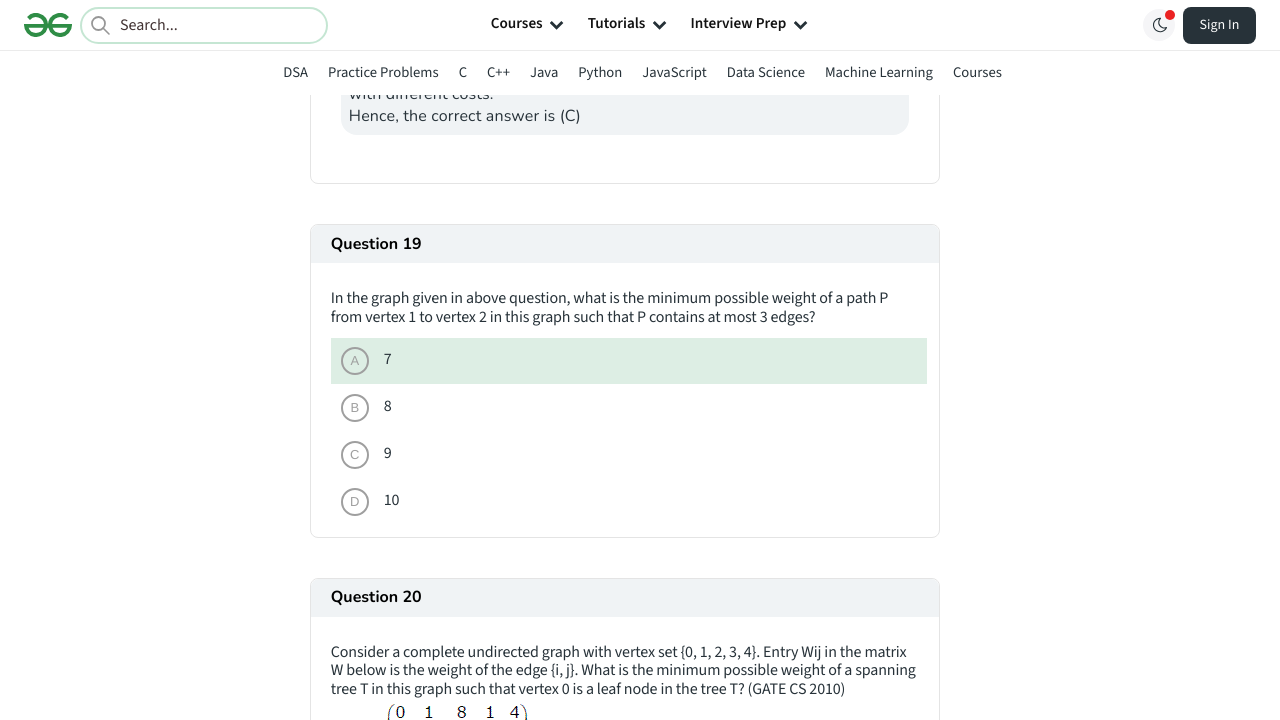

Waited 500ms before clicking answer
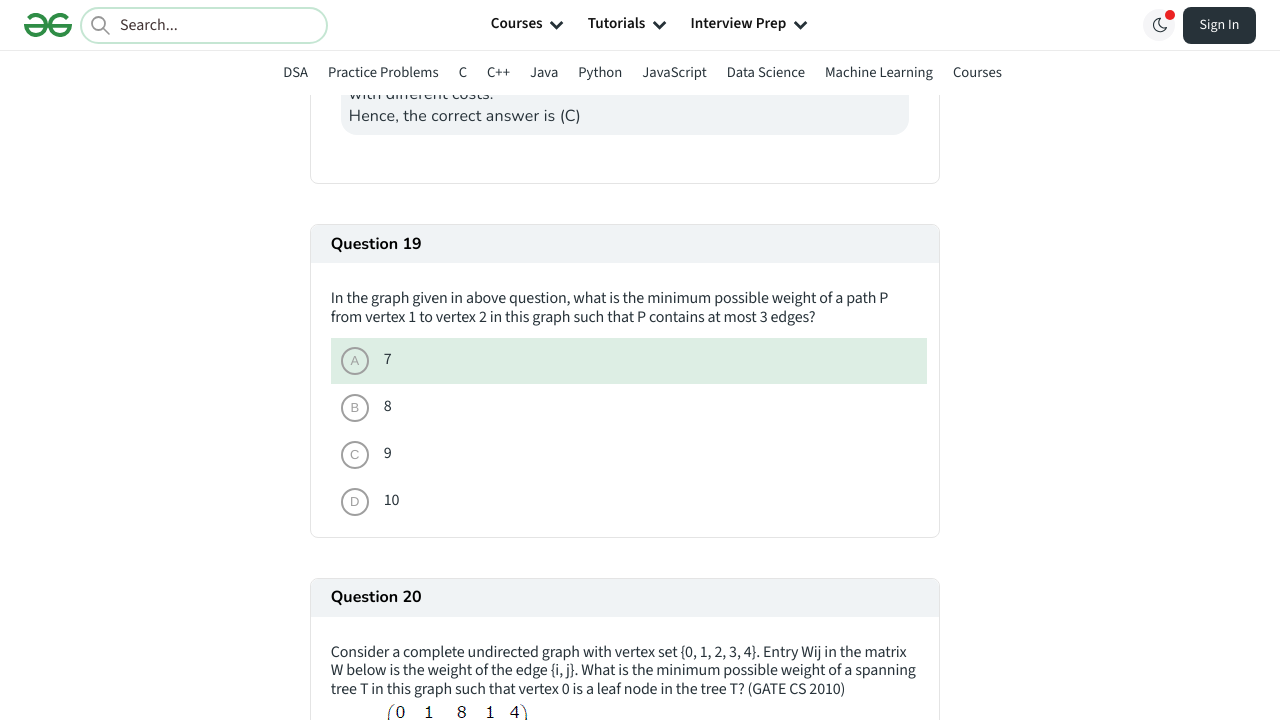

Clicked first answer choice for question 19 to reveal correct answer at (629, 361) on div.QuizQuestionCard_quizCard__9T_0J >> nth=18 >> ul > li >> nth=0
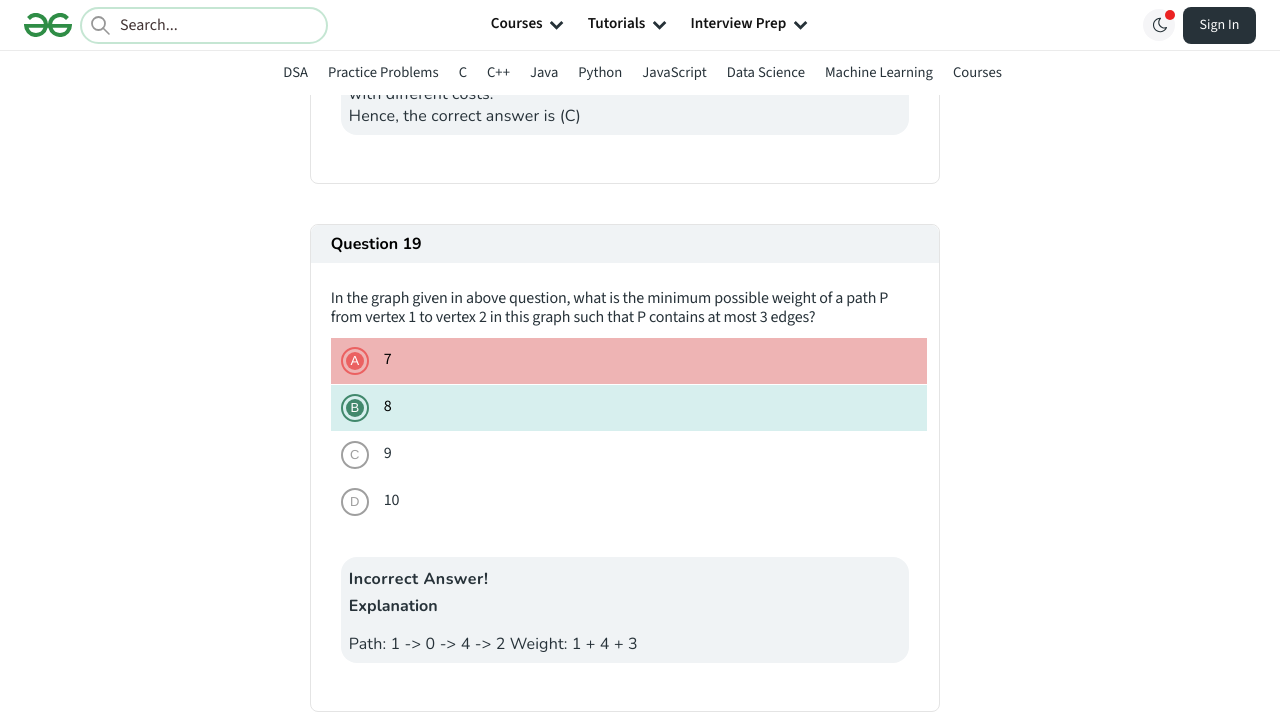

Waited 500ms after clicking answer
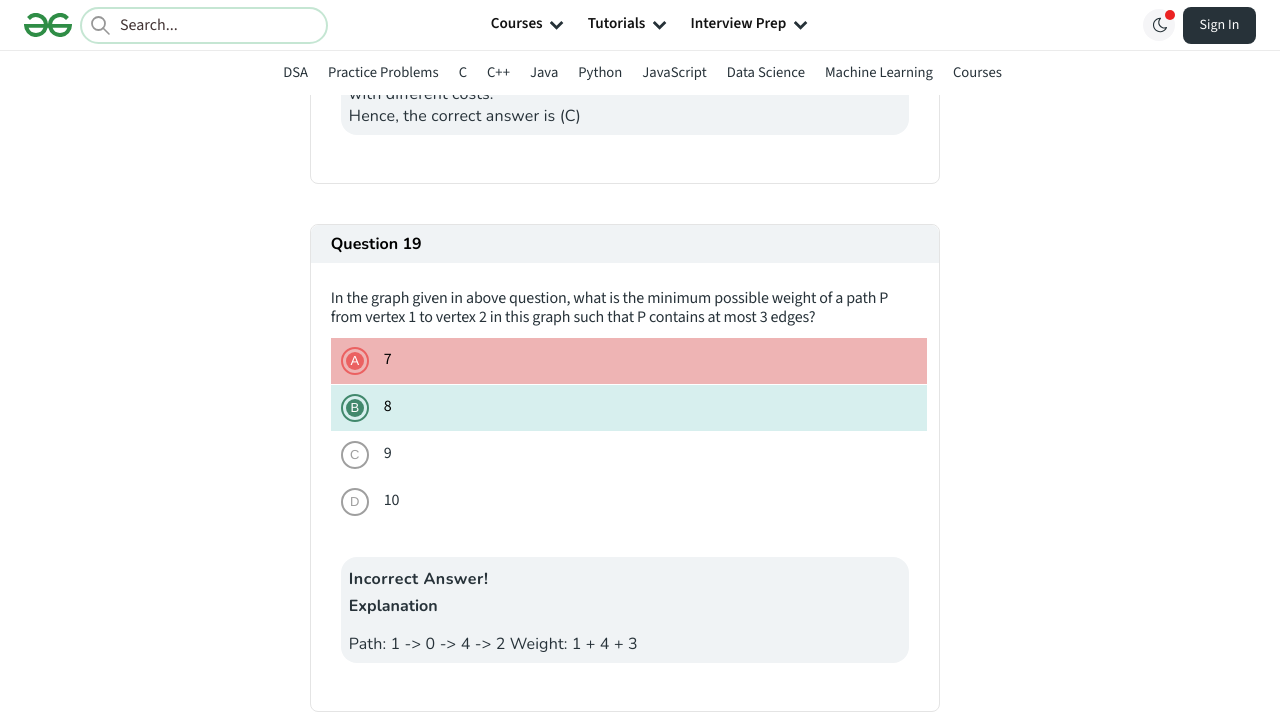

Scrolled question 21 first answer choice into view
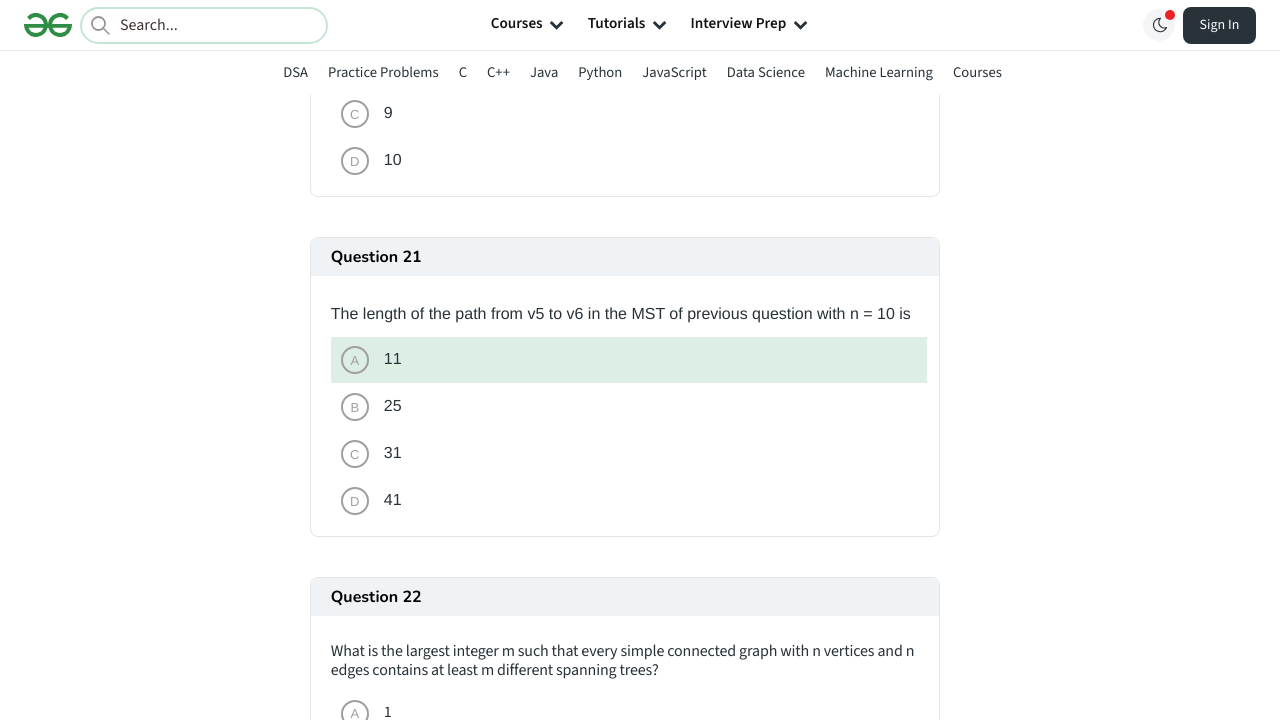

Waited 500ms before clicking answer
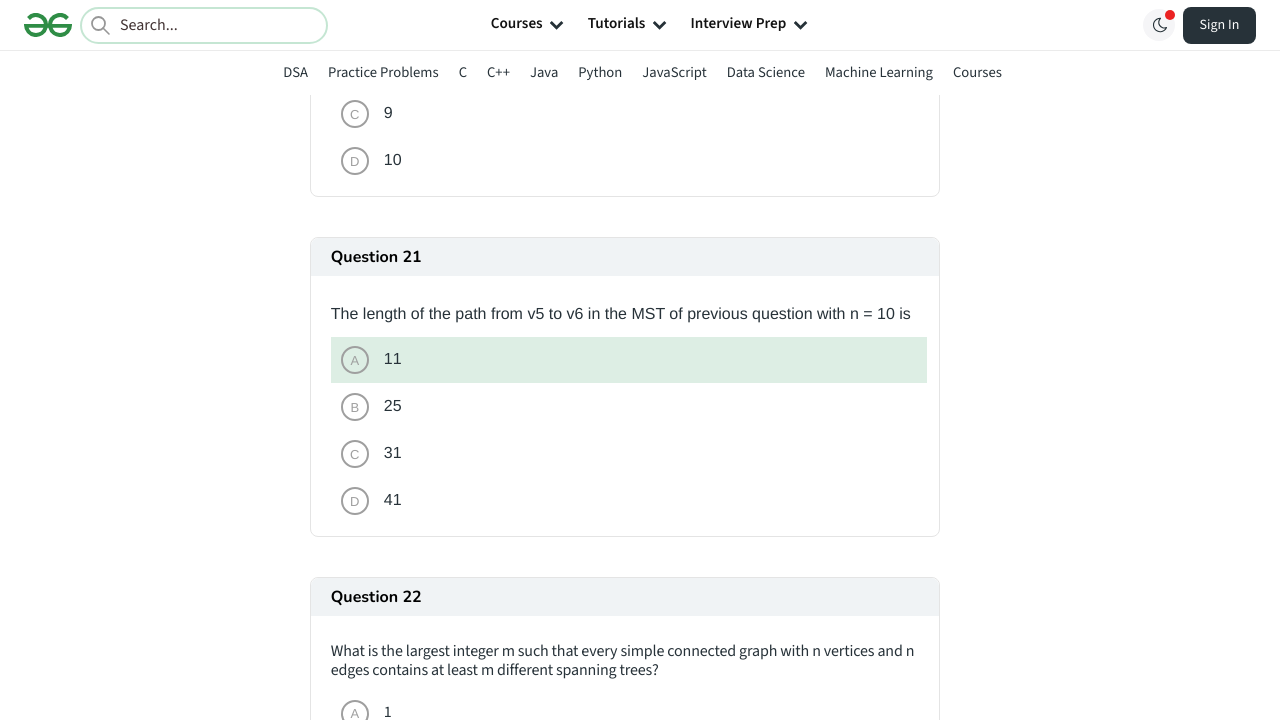

Clicked first answer choice for question 21 to reveal correct answer at (629, 360) on div.QuizQuestionCard_quizCard__9T_0J >> nth=20 >> ul > li >> nth=0
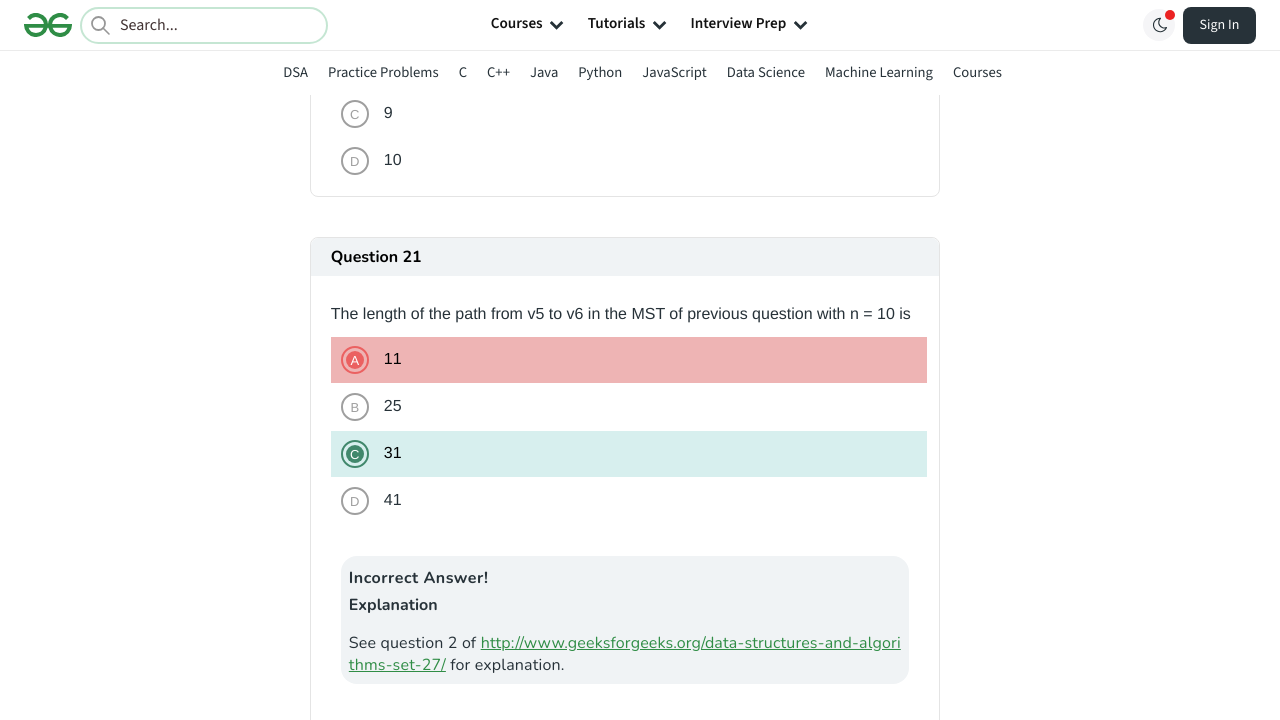

Waited 500ms after clicking answer
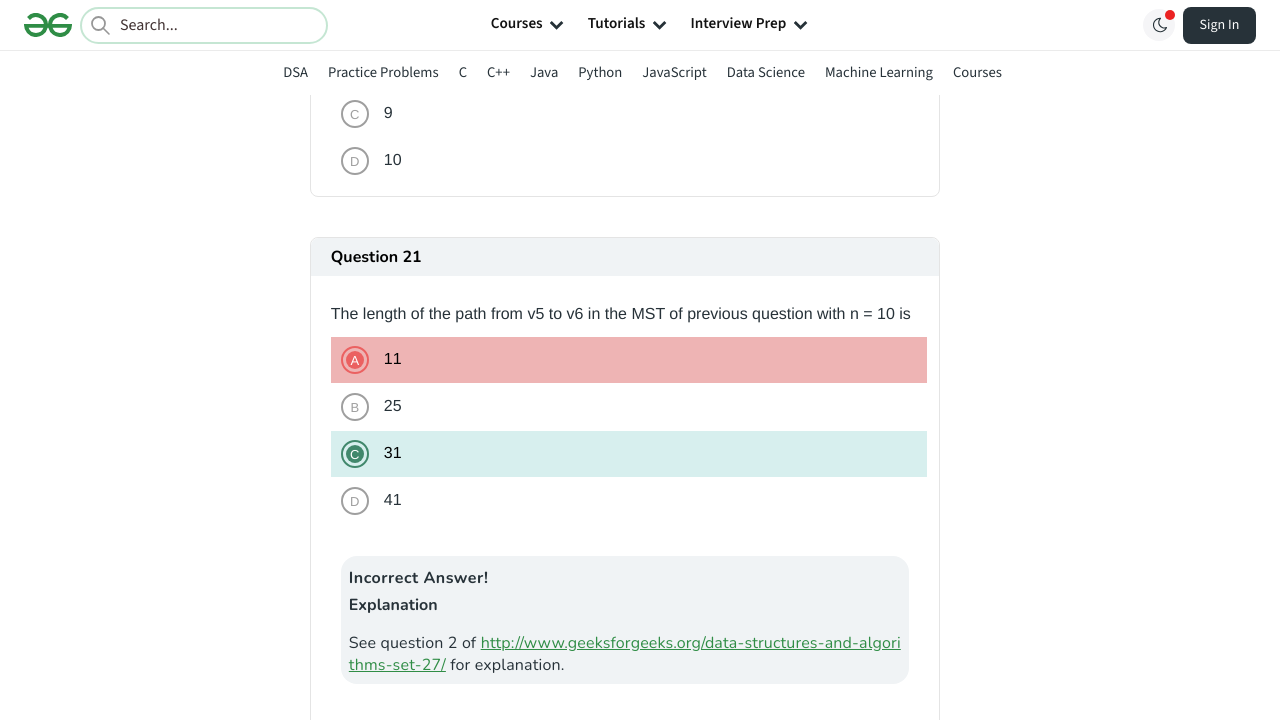

Scrolled question 22 first answer choice into view
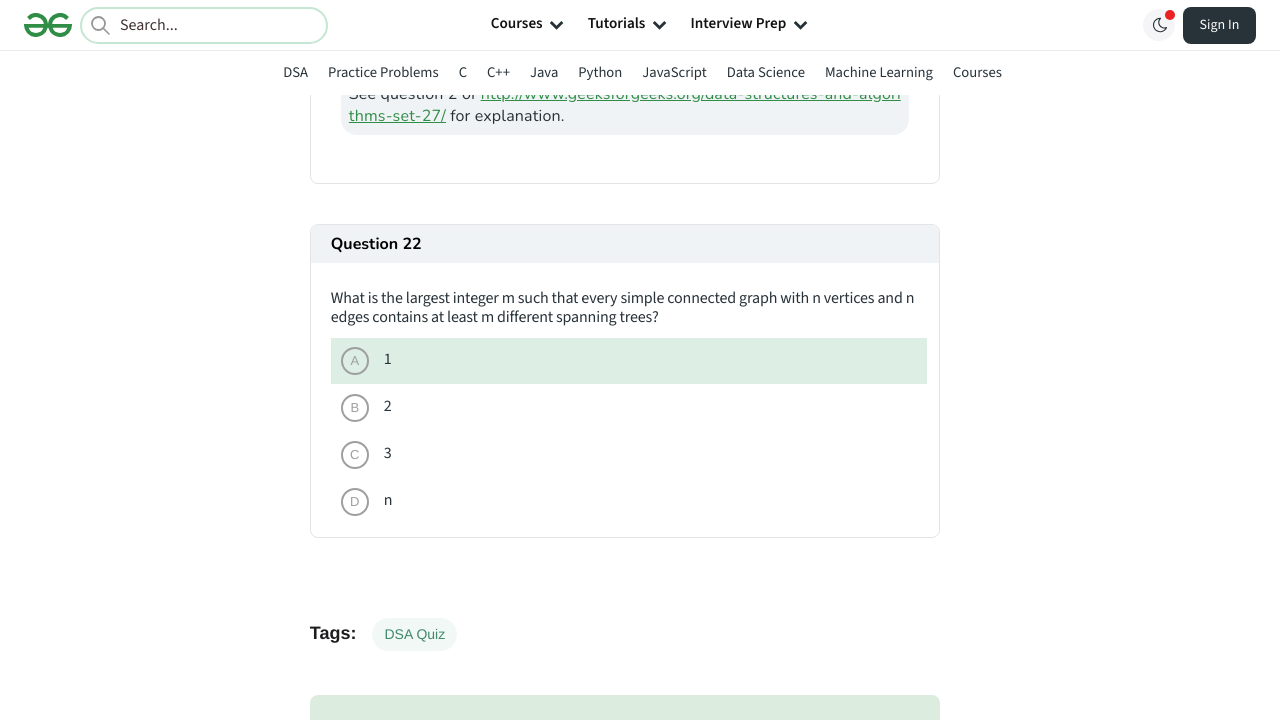

Waited 500ms before clicking answer
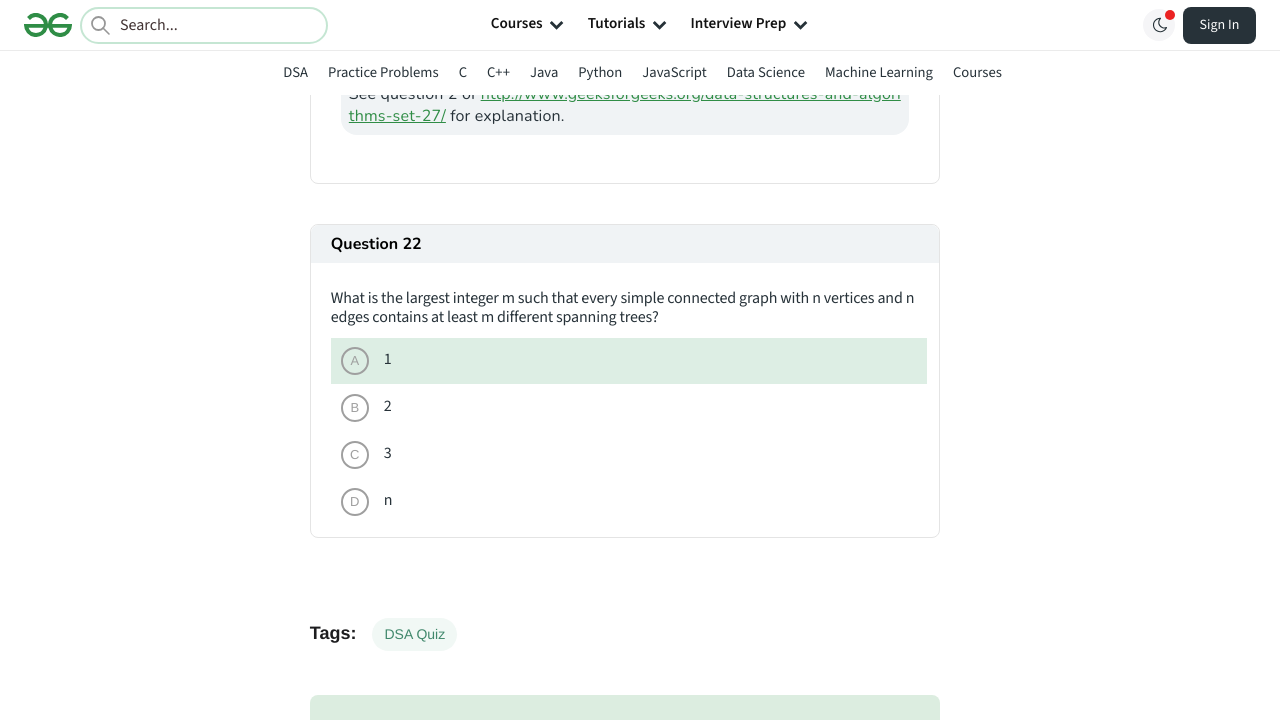

Clicked first answer choice for question 22 to reveal correct answer at (629, 361) on div.QuizQuestionCard_quizCard__9T_0J >> nth=21 >> ul > li >> nth=0
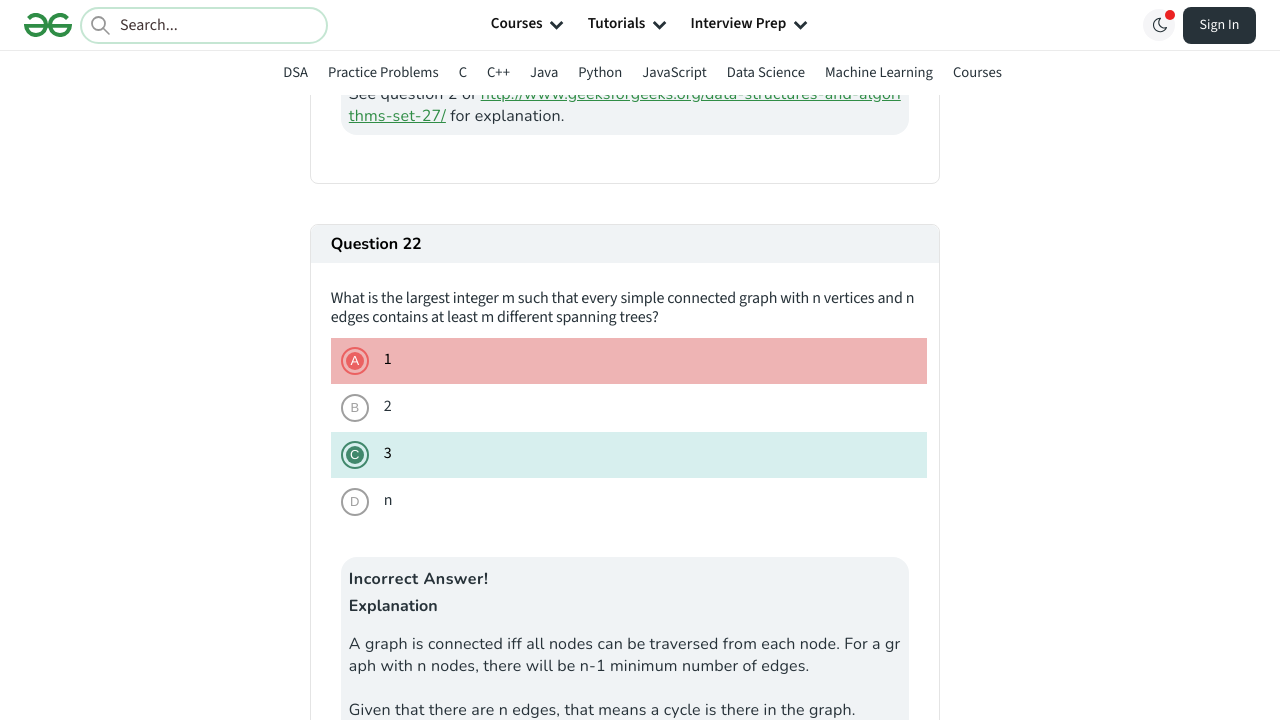

Waited 500ms after clicking answer
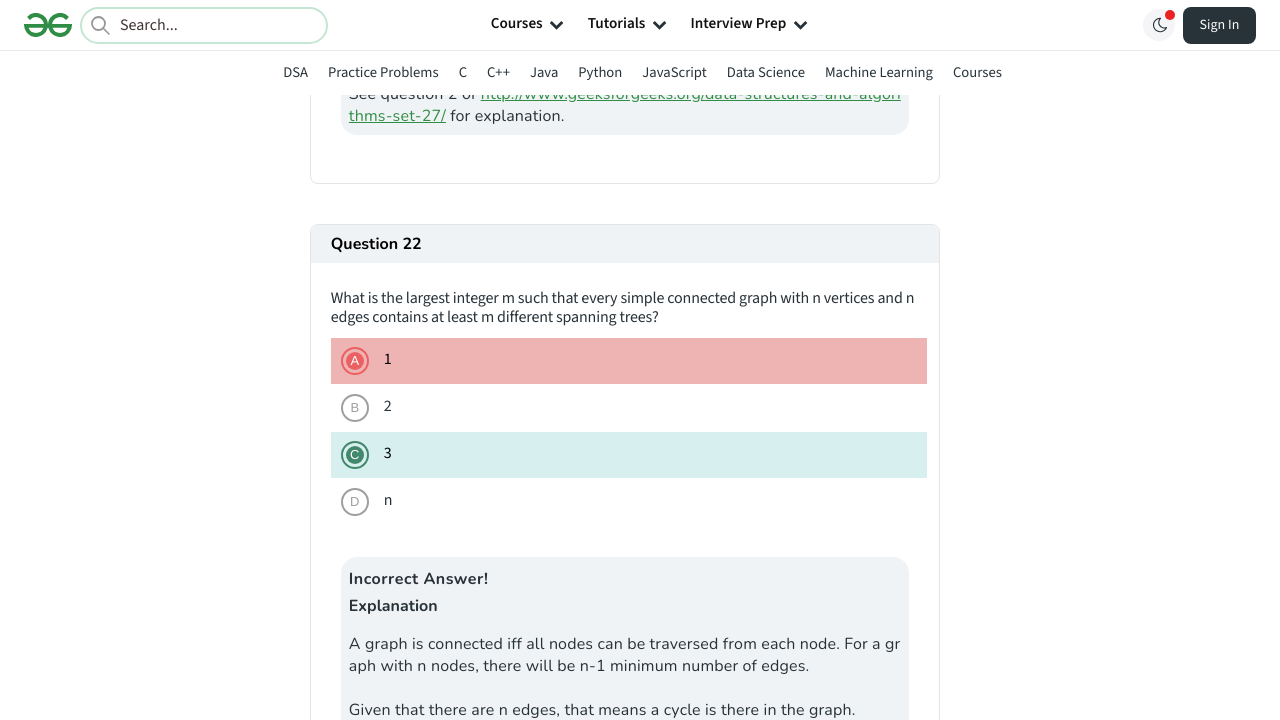

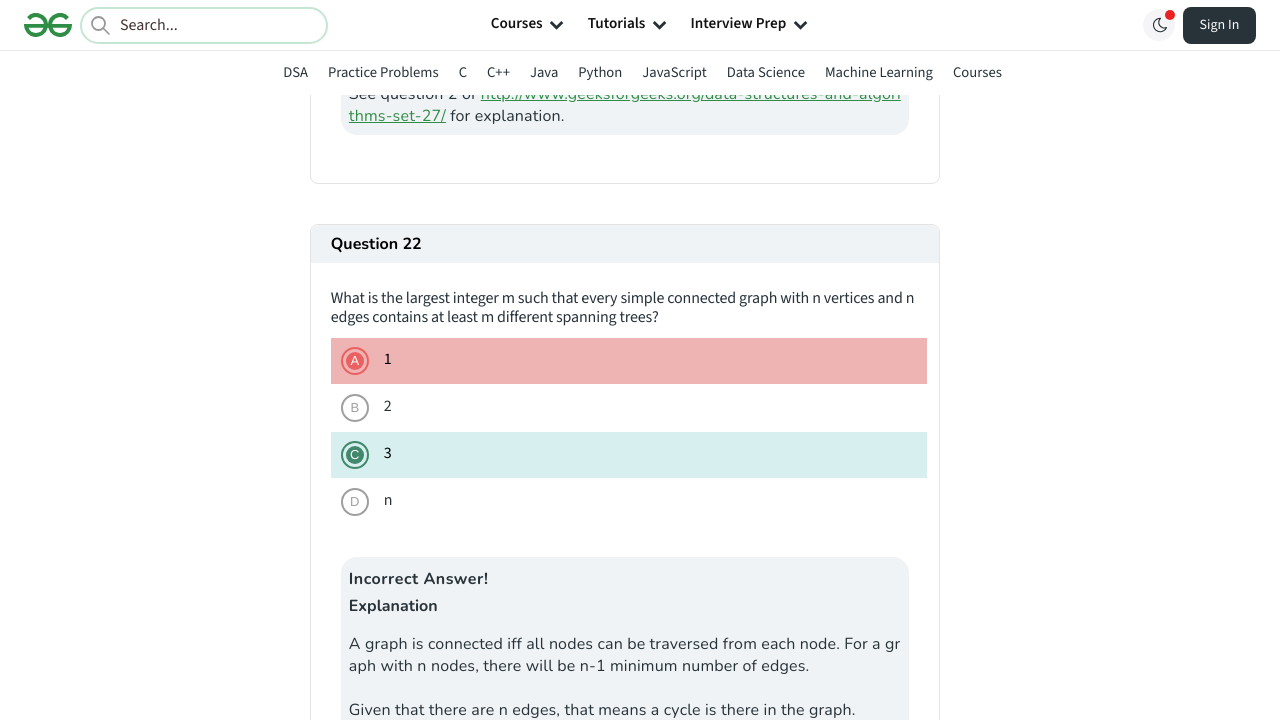